Navigates to McDonald's careers page, scrolls to jobs section, and clicks on Restaurant Jobs link

Starting URL: https://careers.mcdonalds.com/

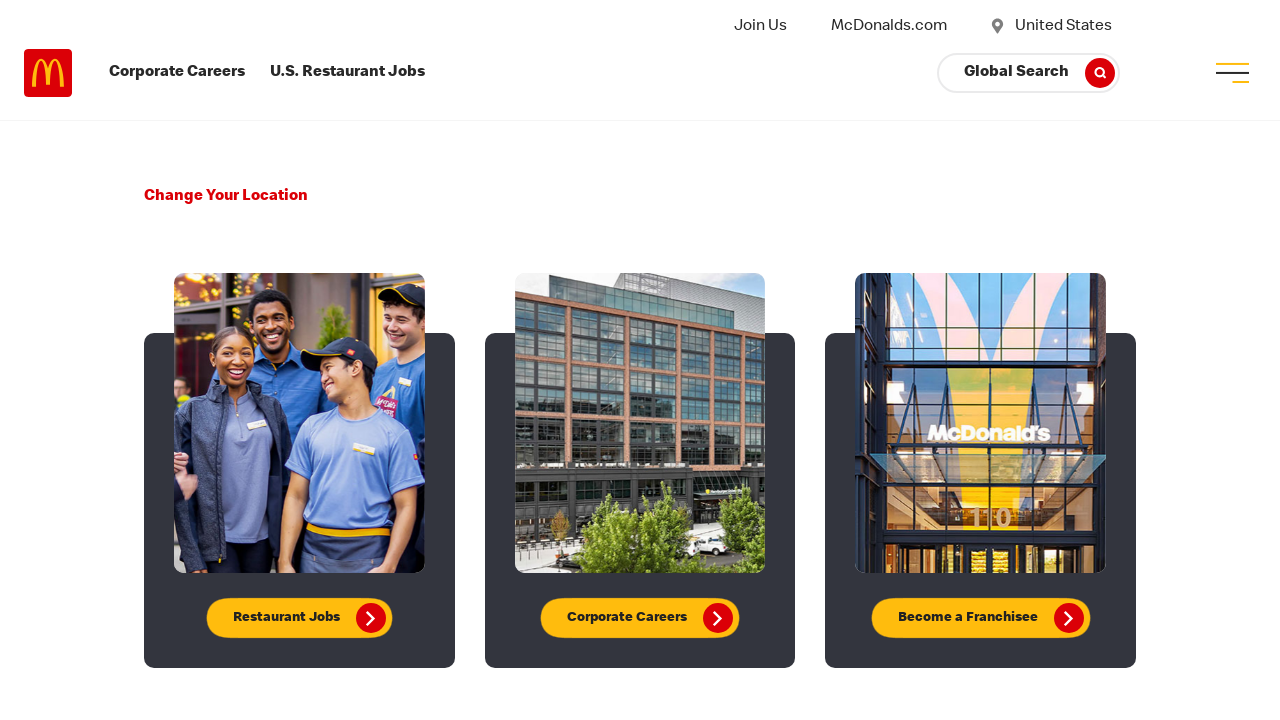

Scrolled jobs section into view
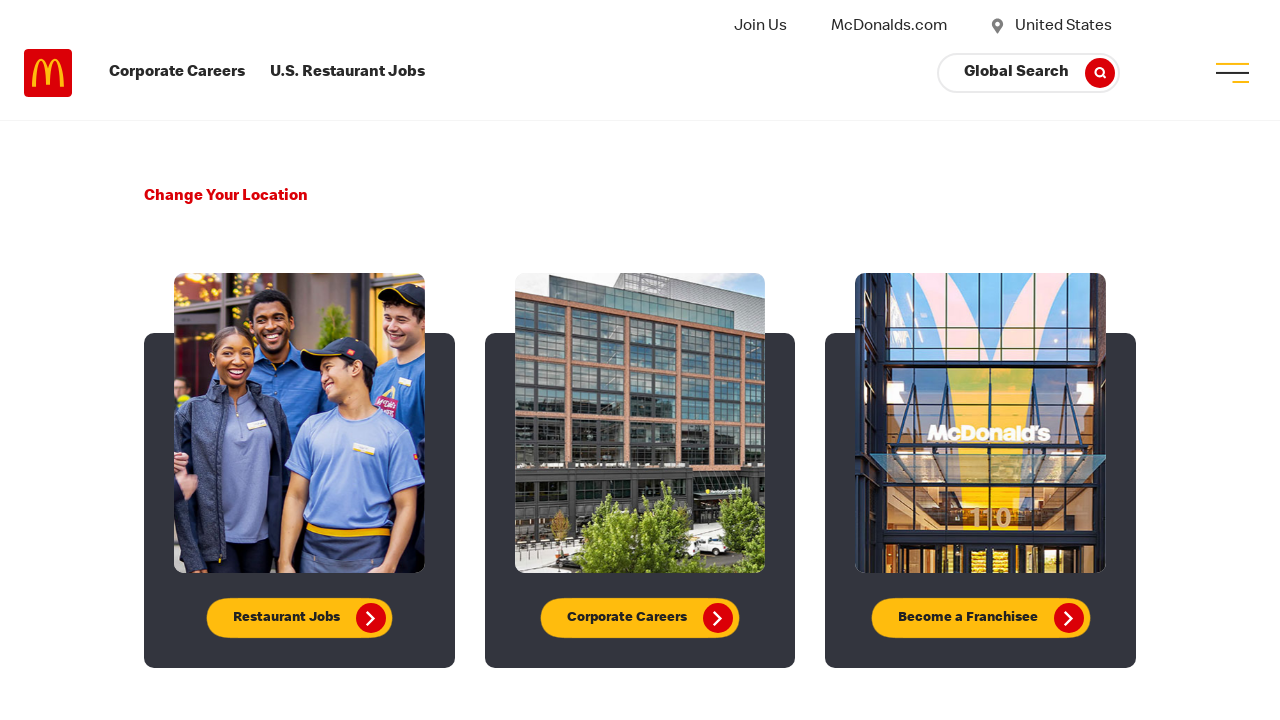

Waited 1500ms for jobs section to render
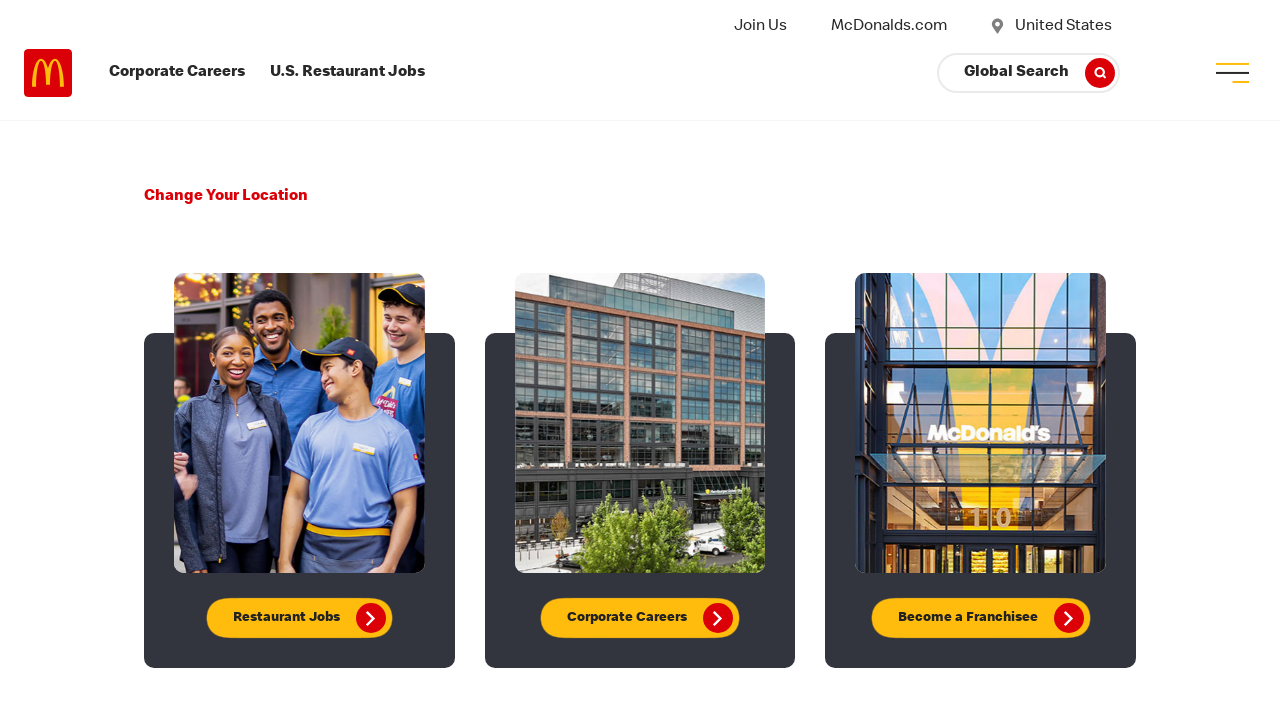

Clicked on Restaurant Jobs link at (348, 73) on a:text('Restaurant Jobs')
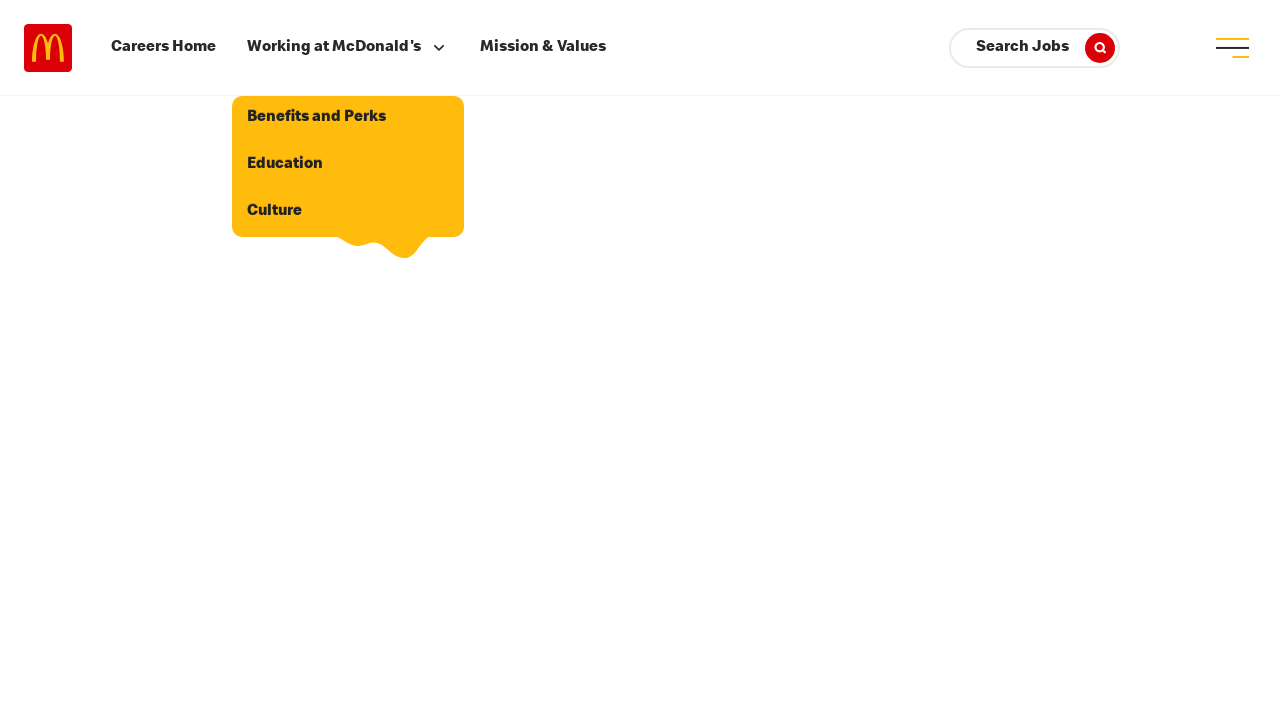

Waited 2000ms for Restaurant Jobs page to load
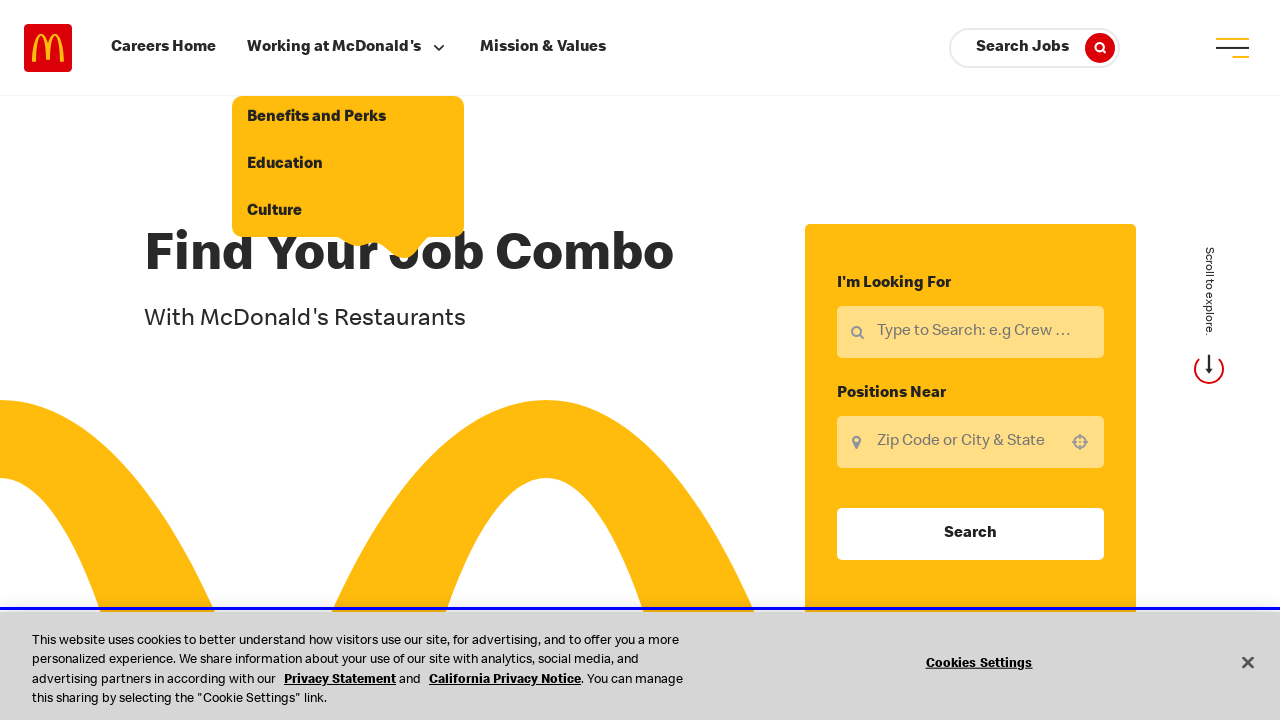

Pressed PageDown key (scroll 1 of 20)
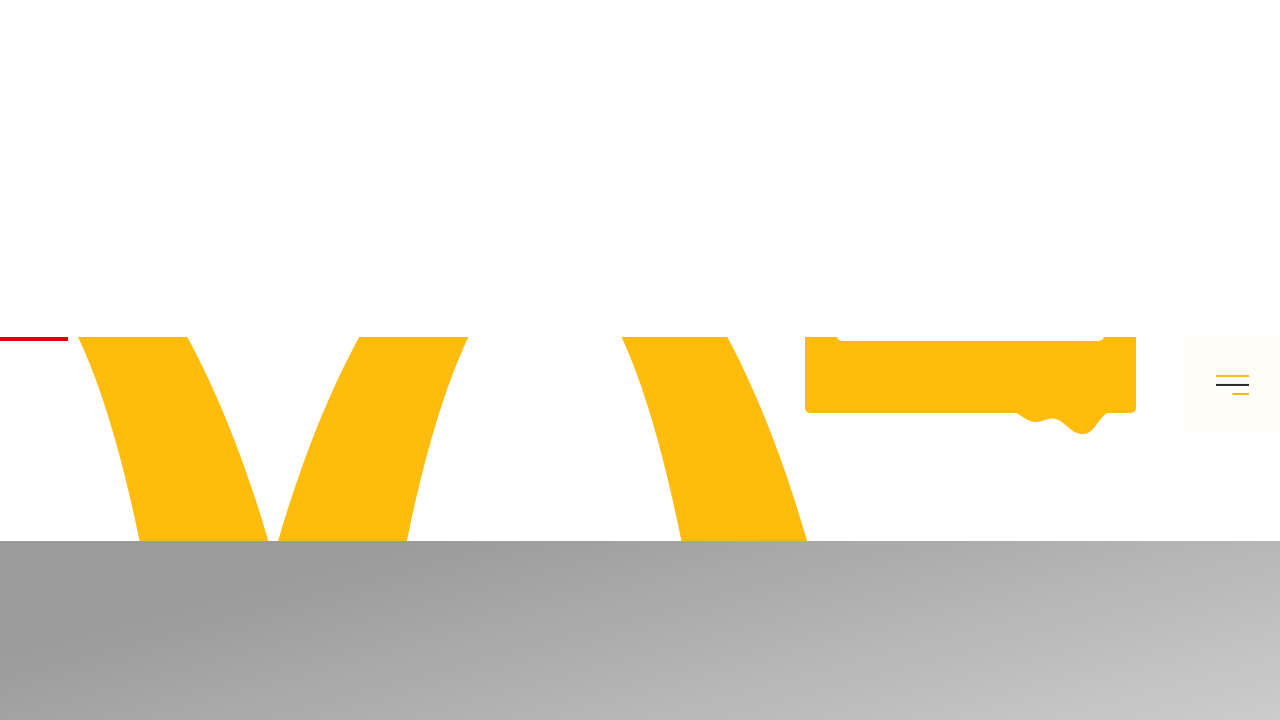

Waited 300ms between scroll actions
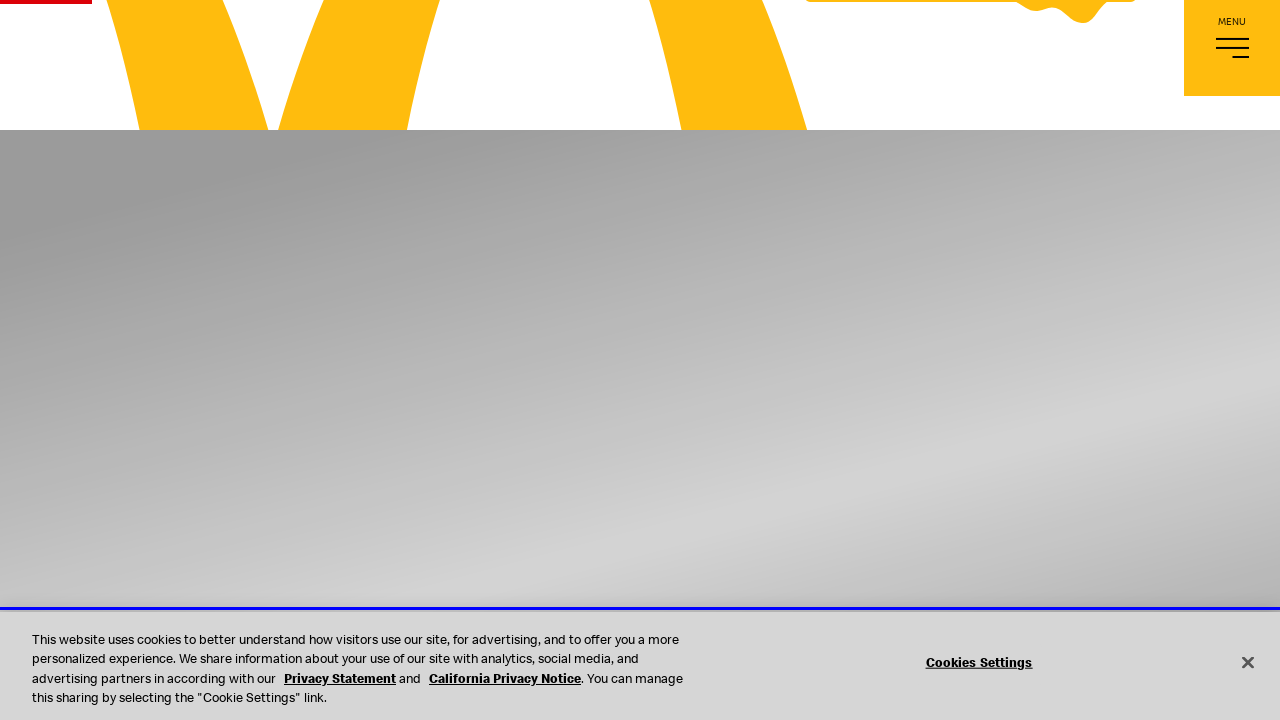

Pressed PageDown key (scroll 2 of 20)
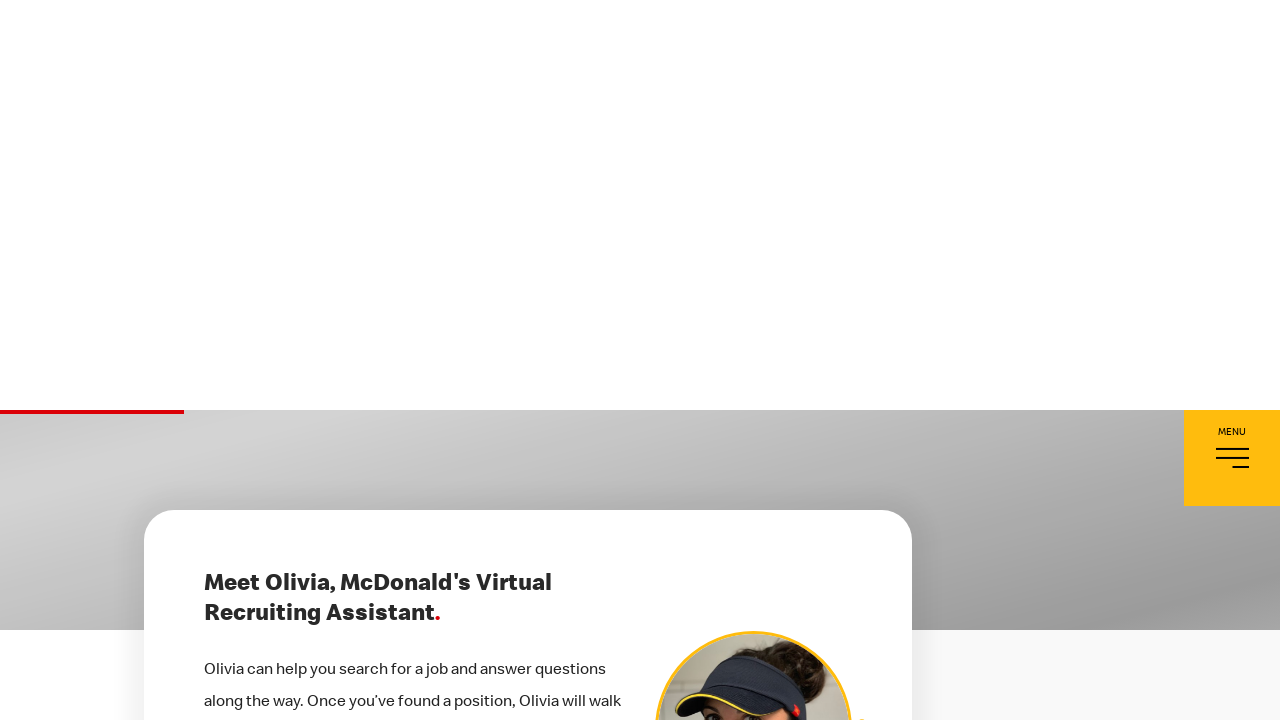

Waited 300ms between scroll actions
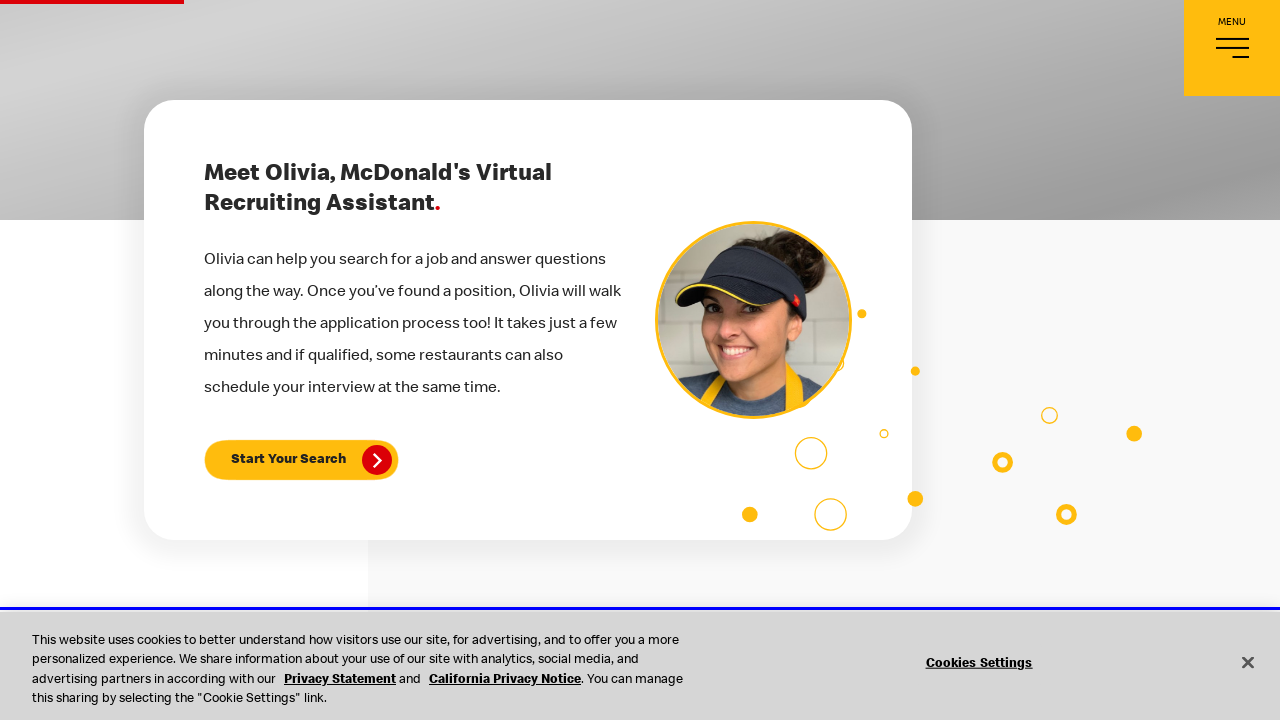

Pressed PageDown key (scroll 3 of 20)
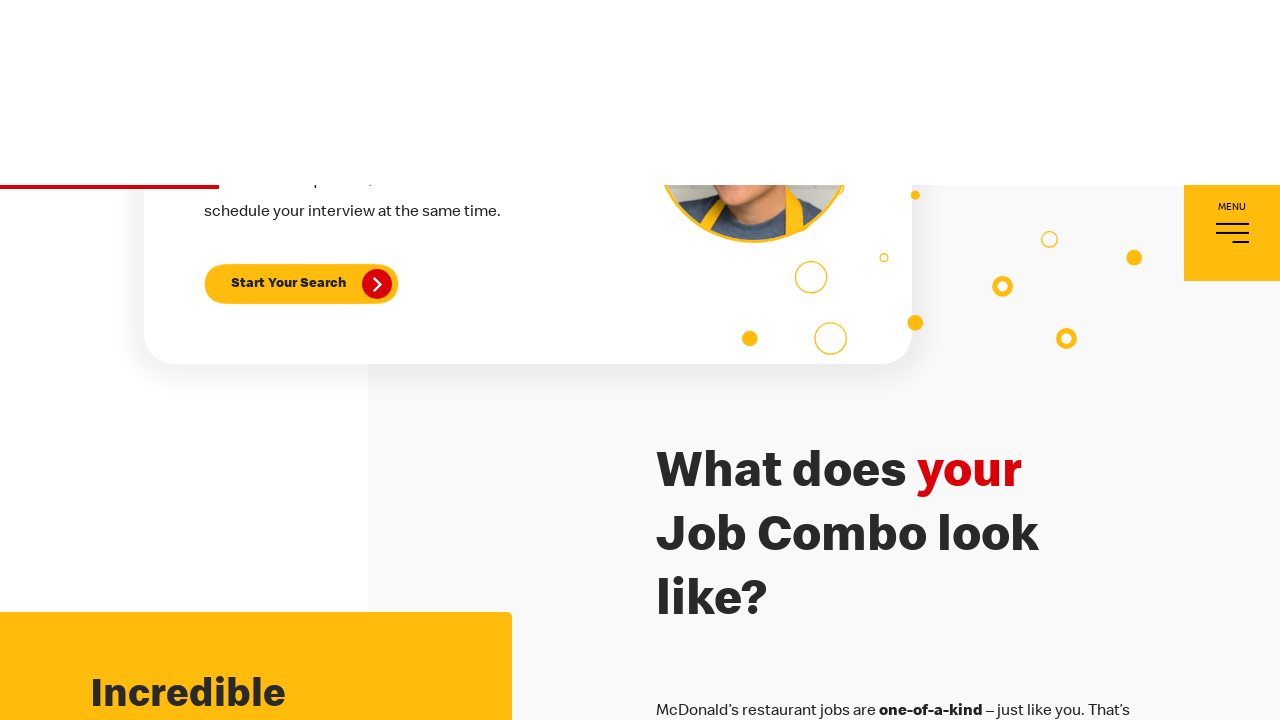

Waited 300ms between scroll actions
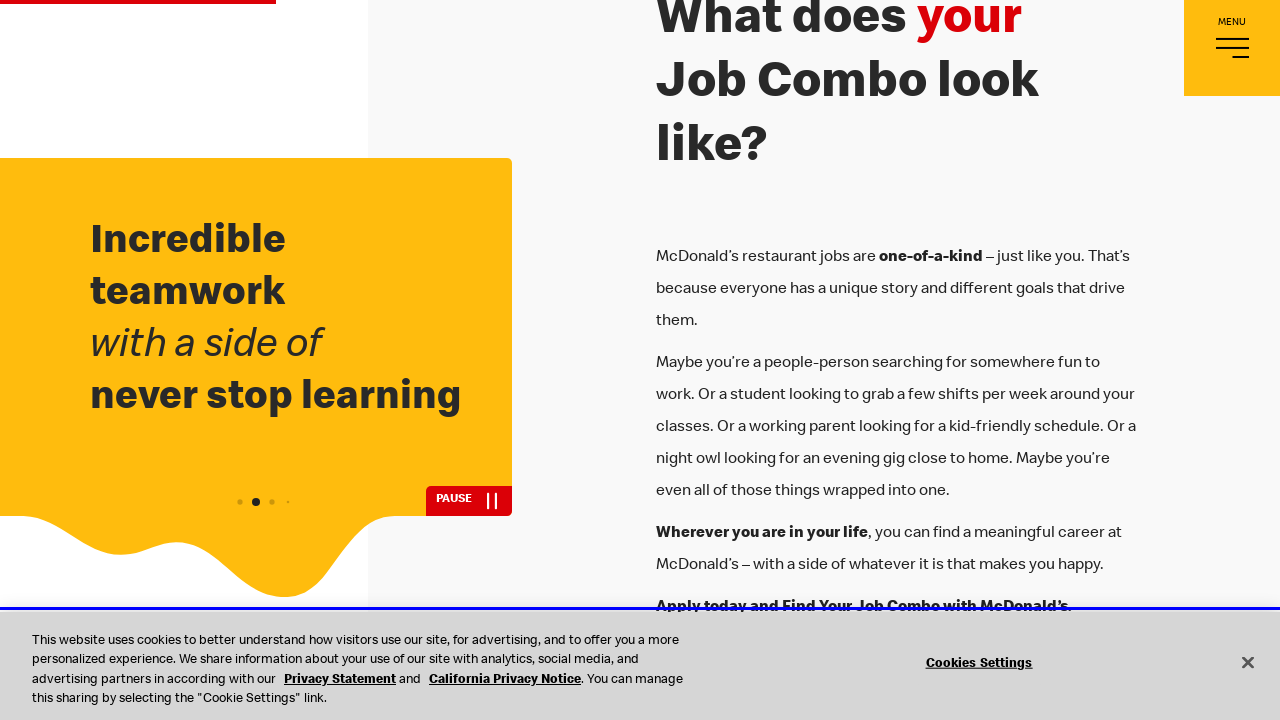

Pressed PageDown key (scroll 4 of 20)
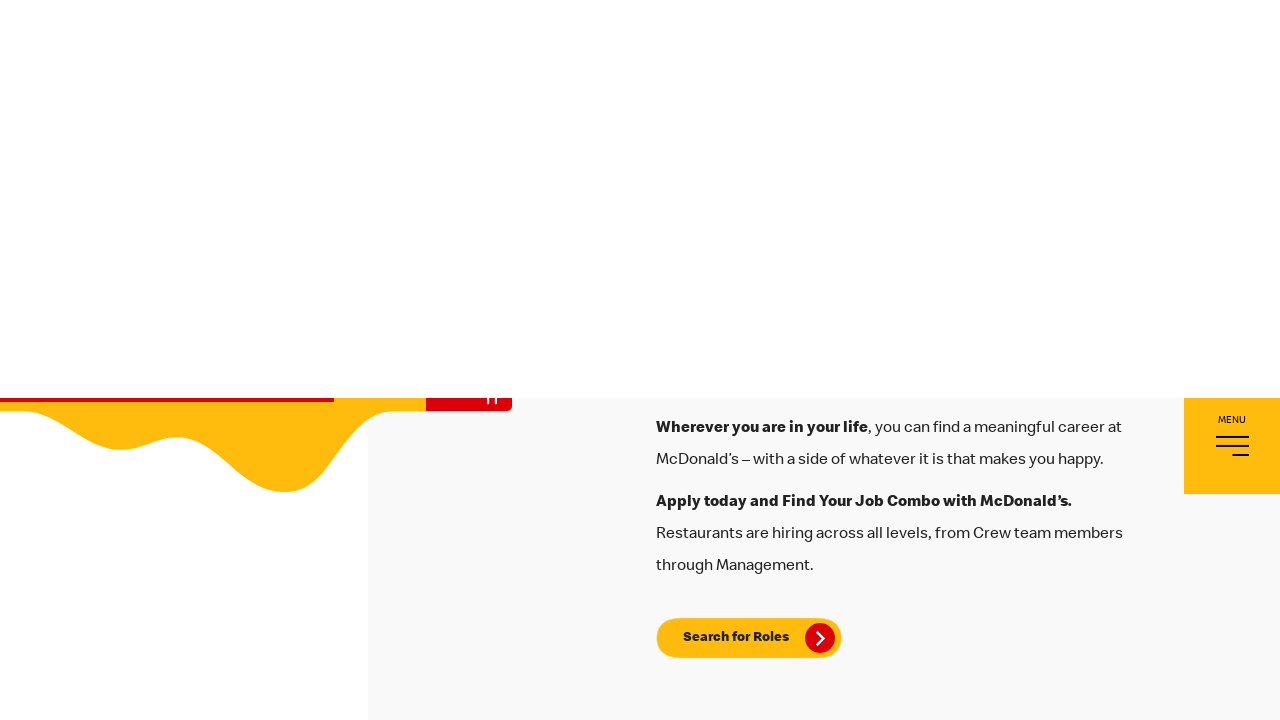

Waited 300ms between scroll actions
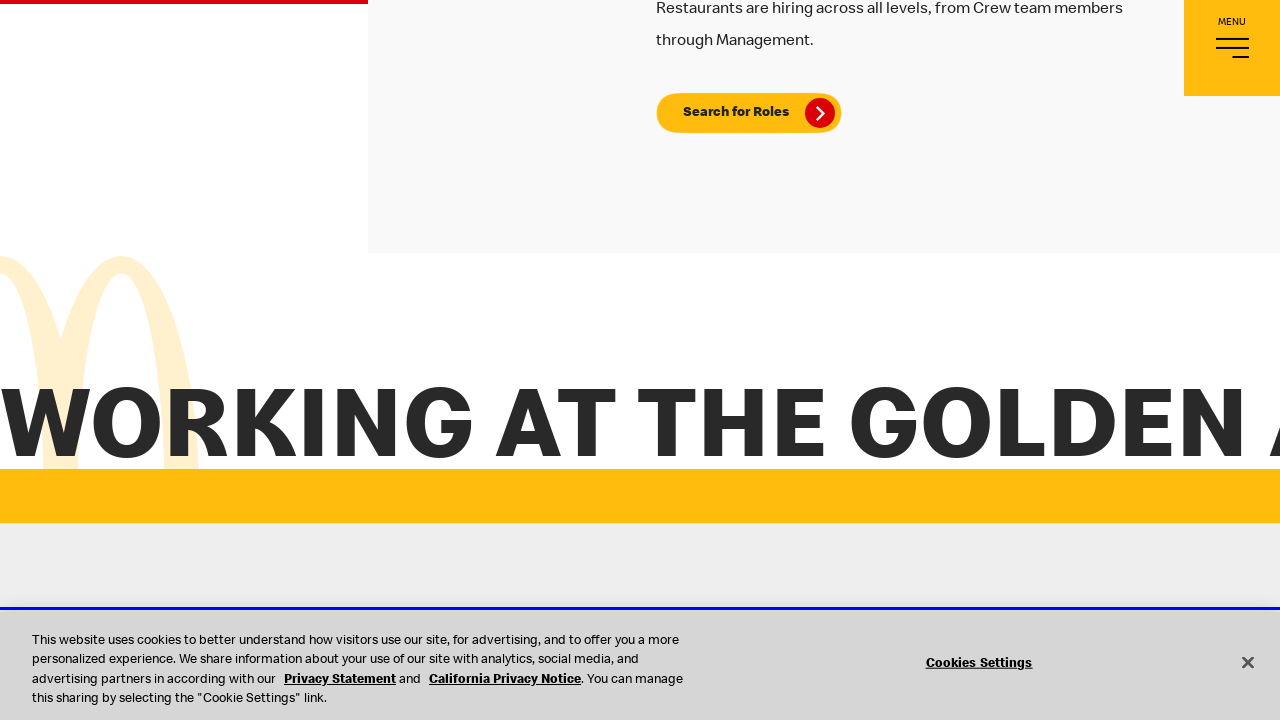

Pressed PageDown key (scroll 5 of 20)
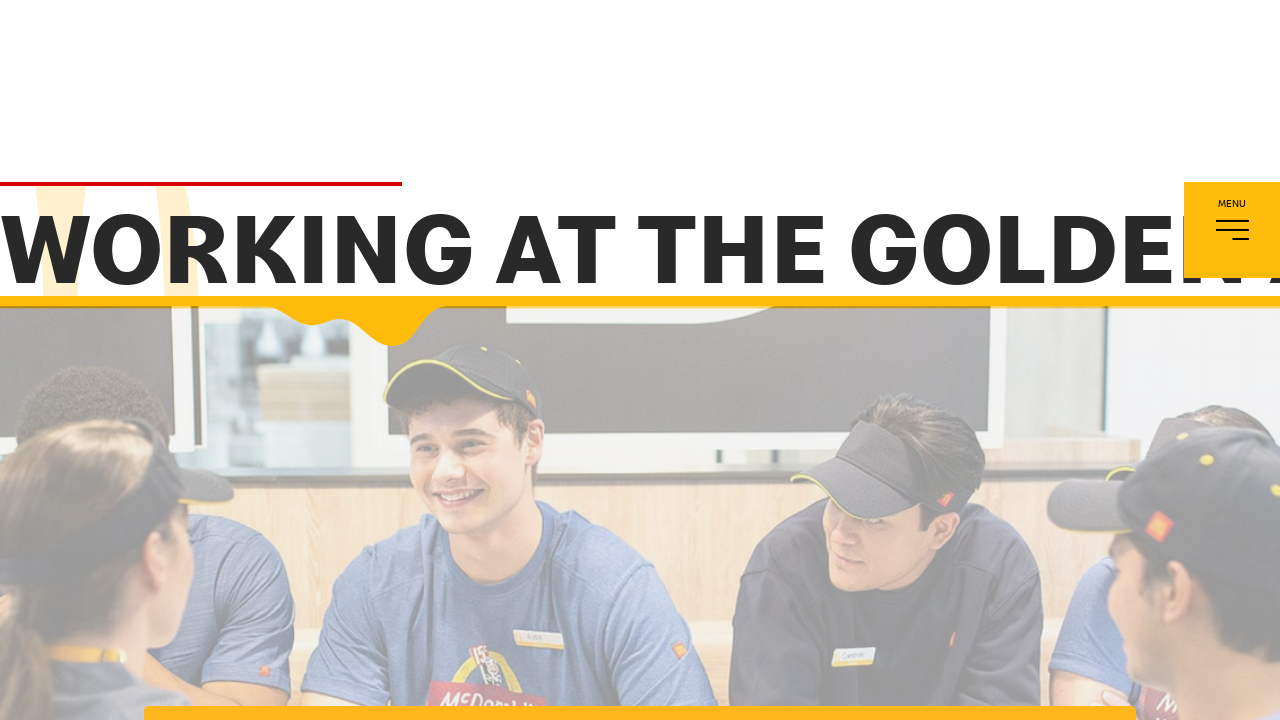

Waited 300ms between scroll actions
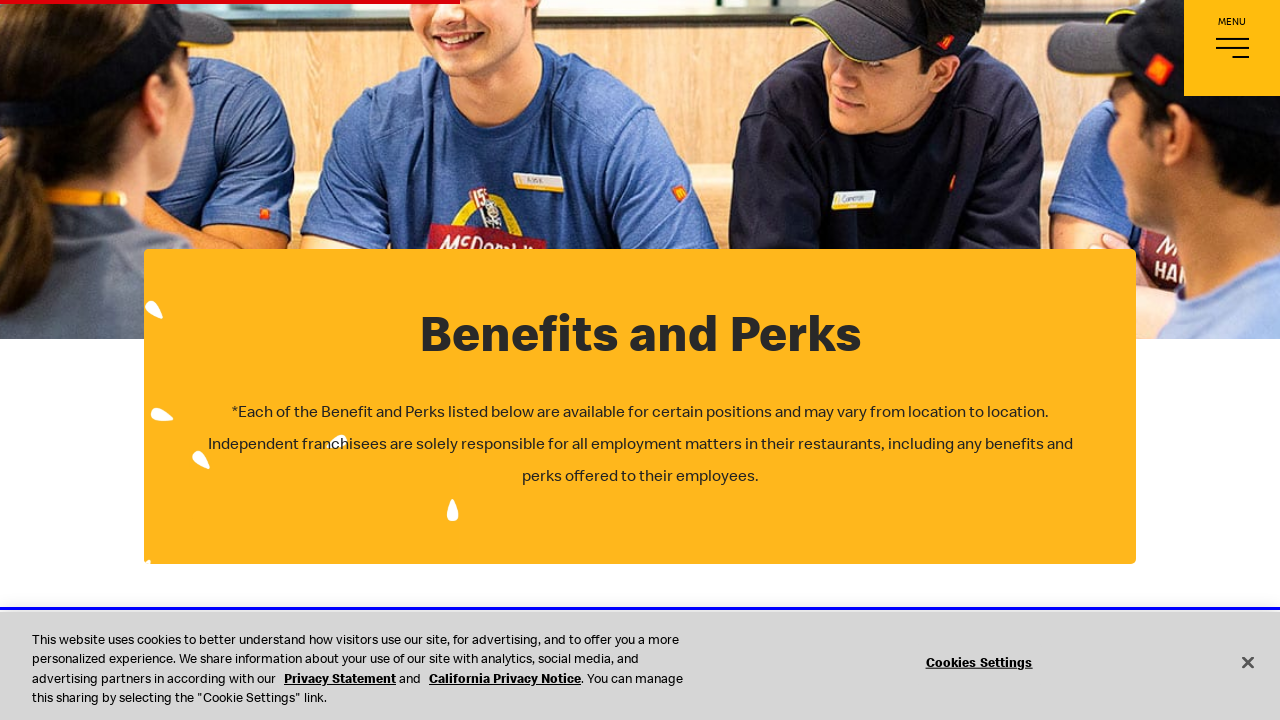

Pressed PageDown key (scroll 6 of 20)
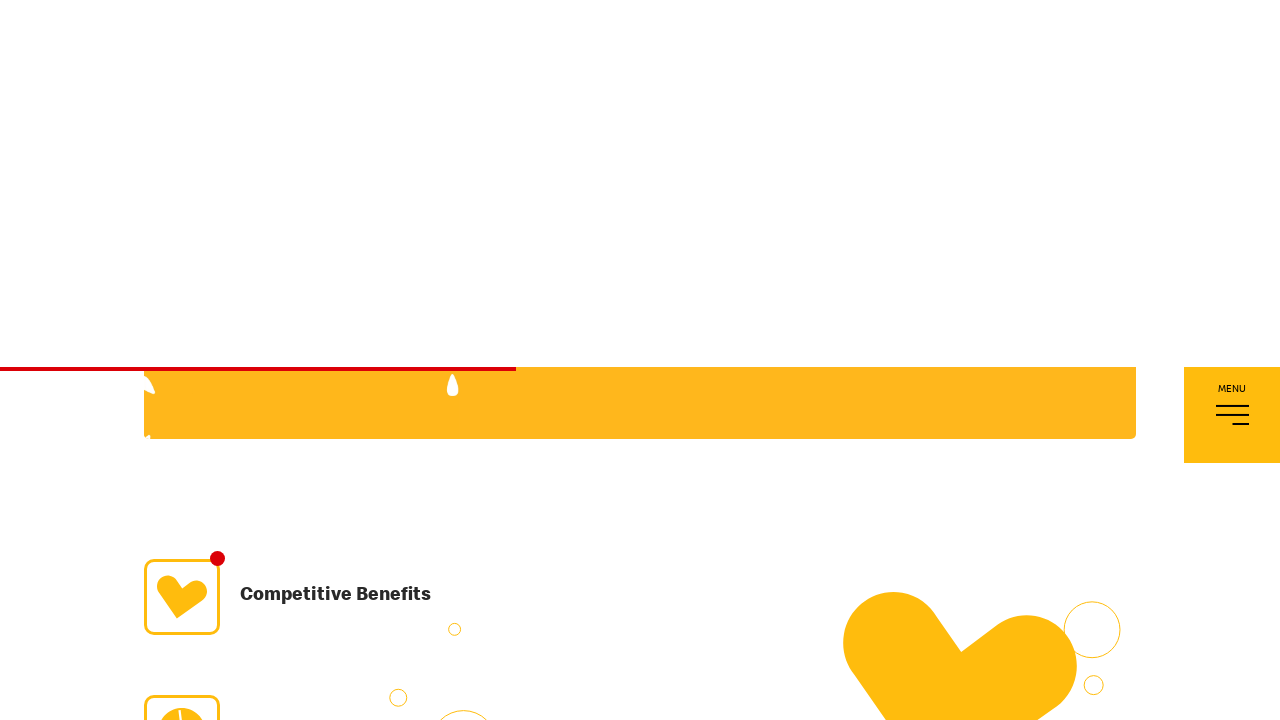

Waited 300ms between scroll actions
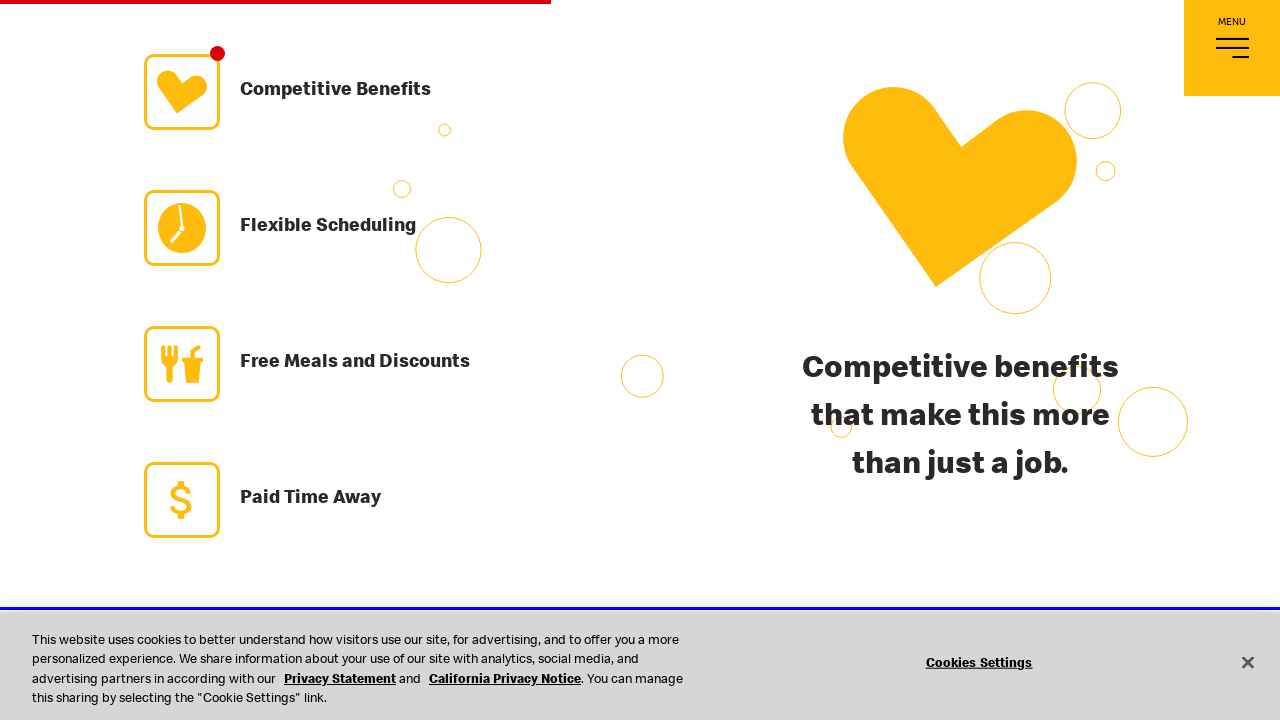

Pressed PageDown key (scroll 7 of 20)
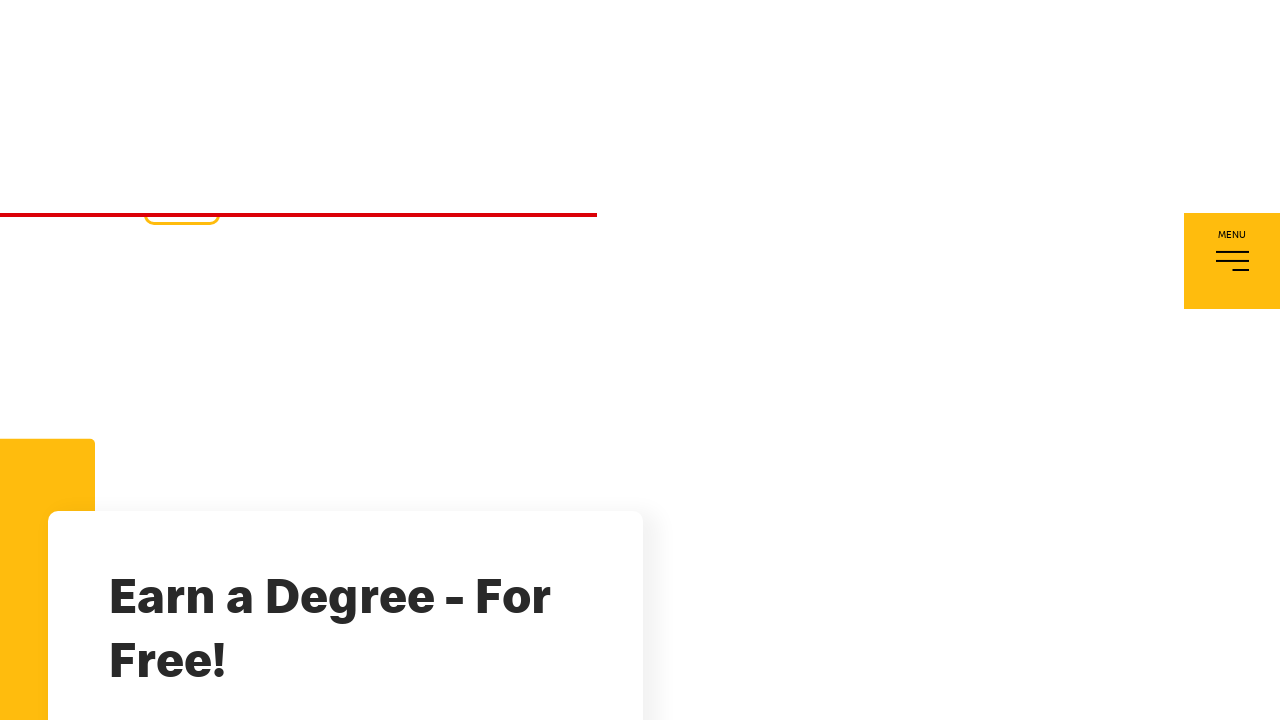

Waited 300ms between scroll actions
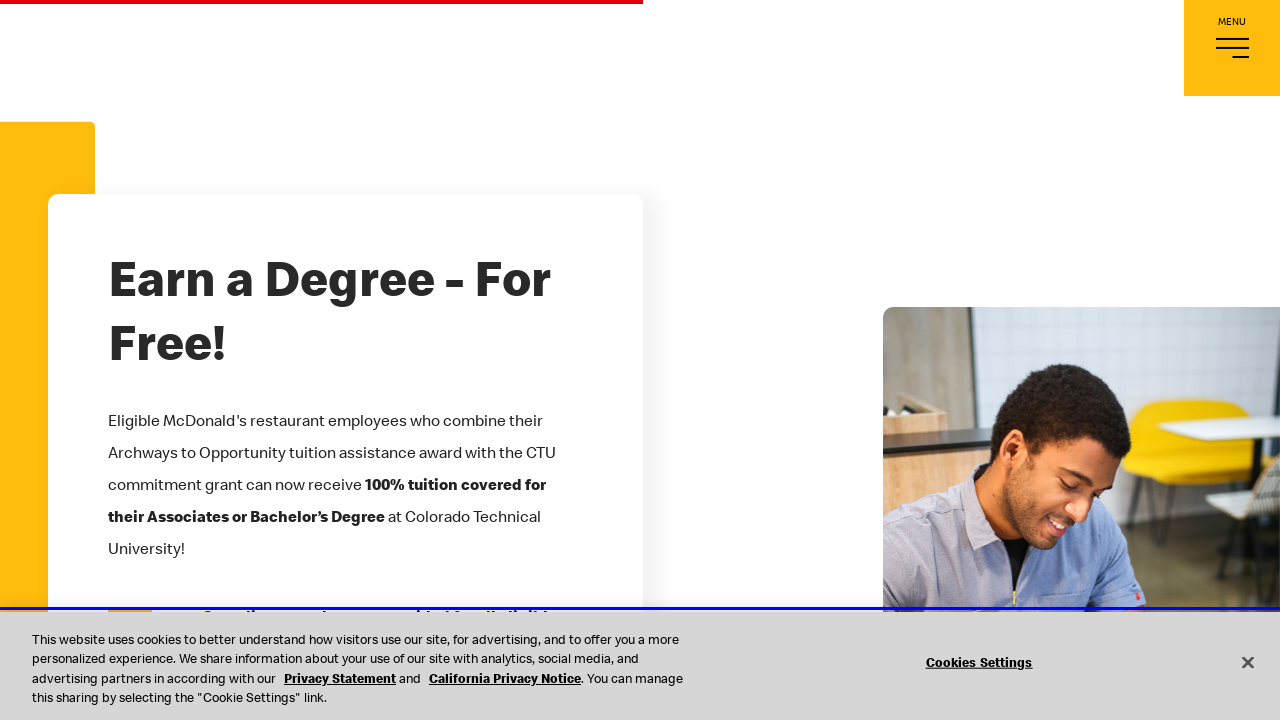

Pressed PageDown key (scroll 8 of 20)
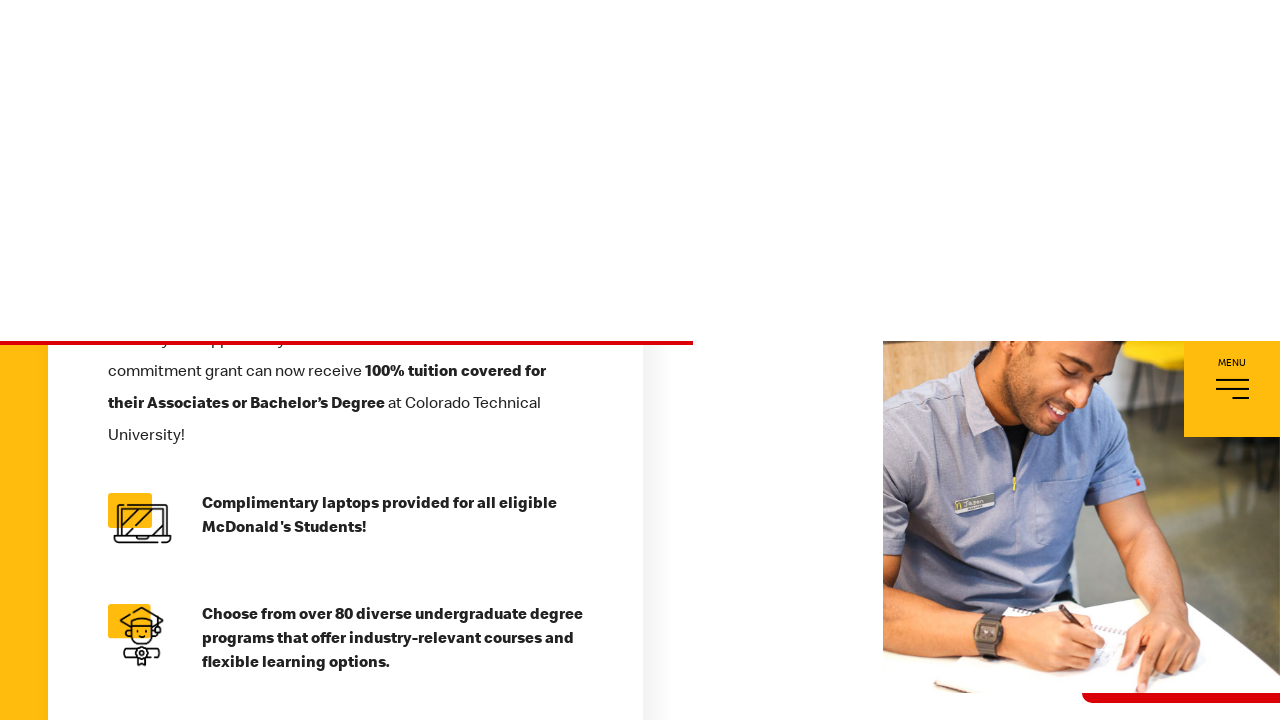

Waited 300ms between scroll actions
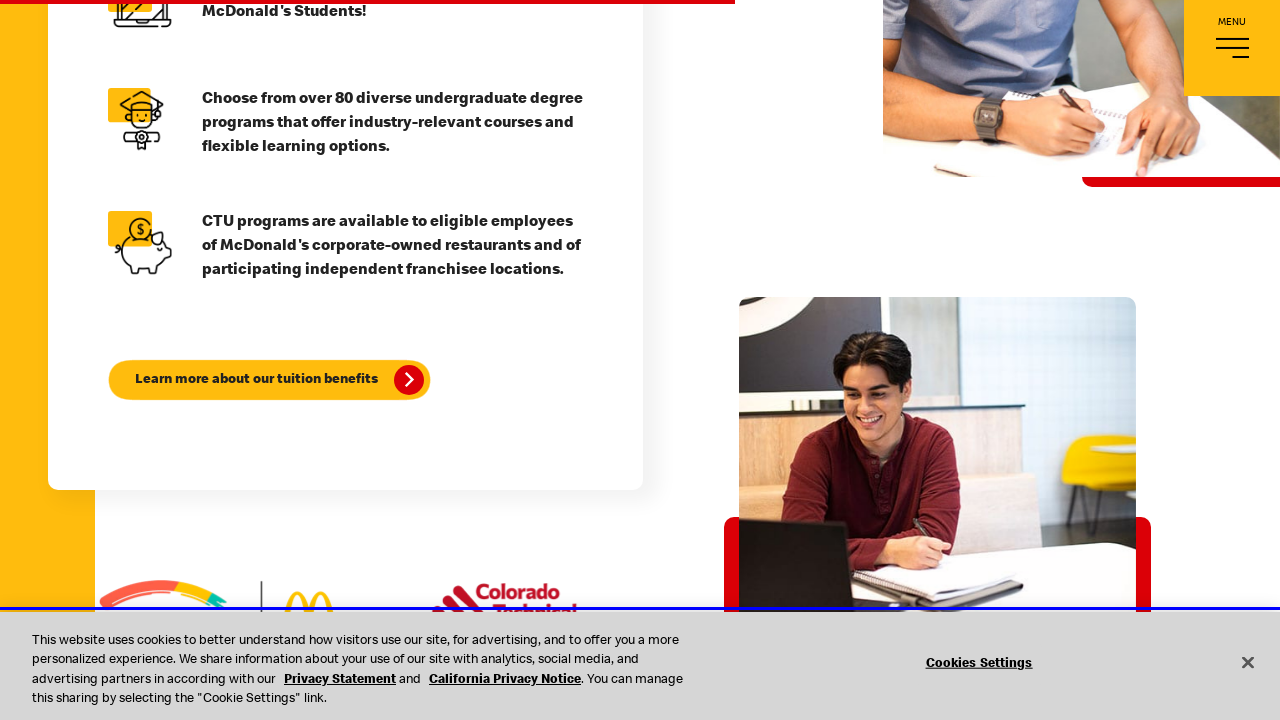

Pressed PageDown key (scroll 9 of 20)
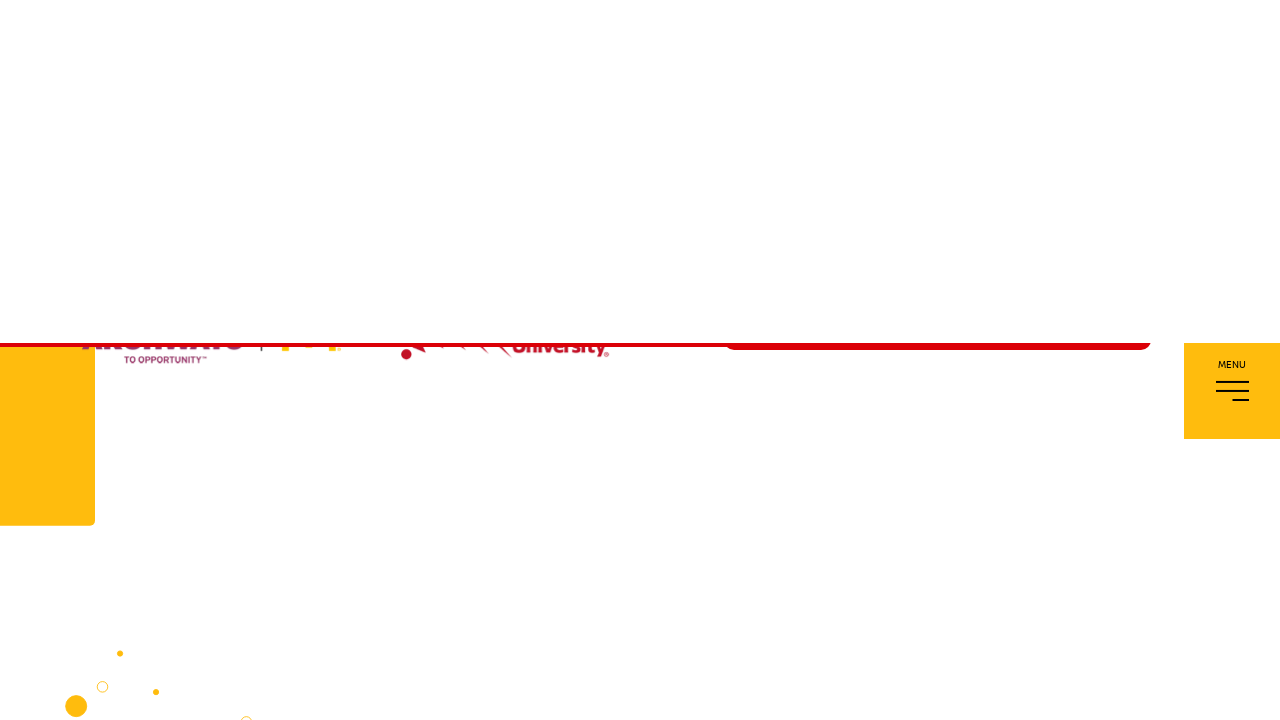

Waited 300ms between scroll actions
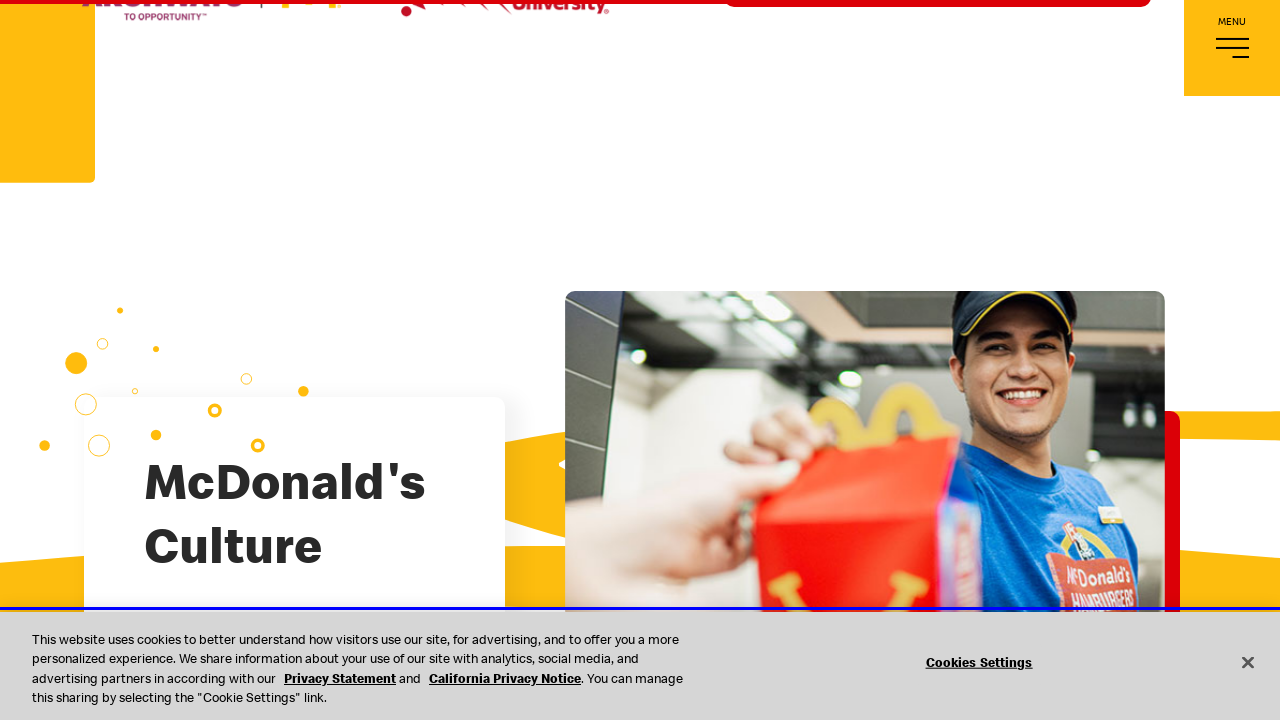

Pressed PageDown key (scroll 10 of 20)
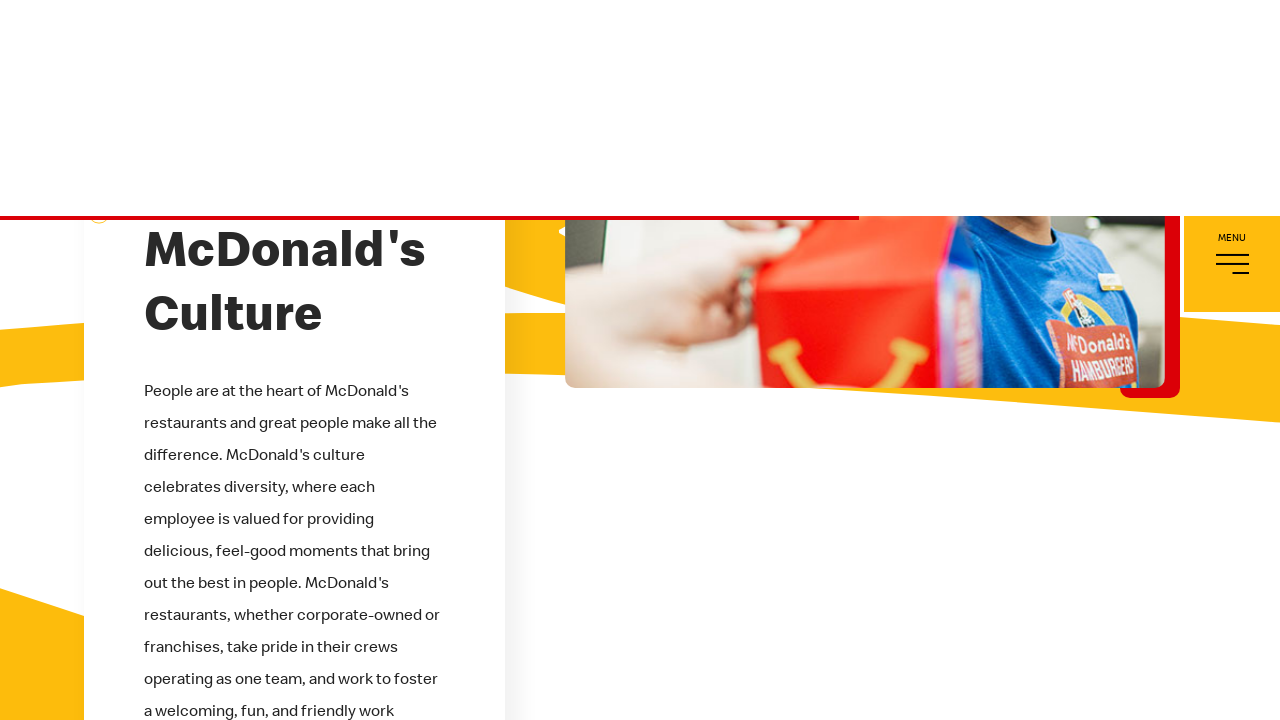

Waited 300ms between scroll actions
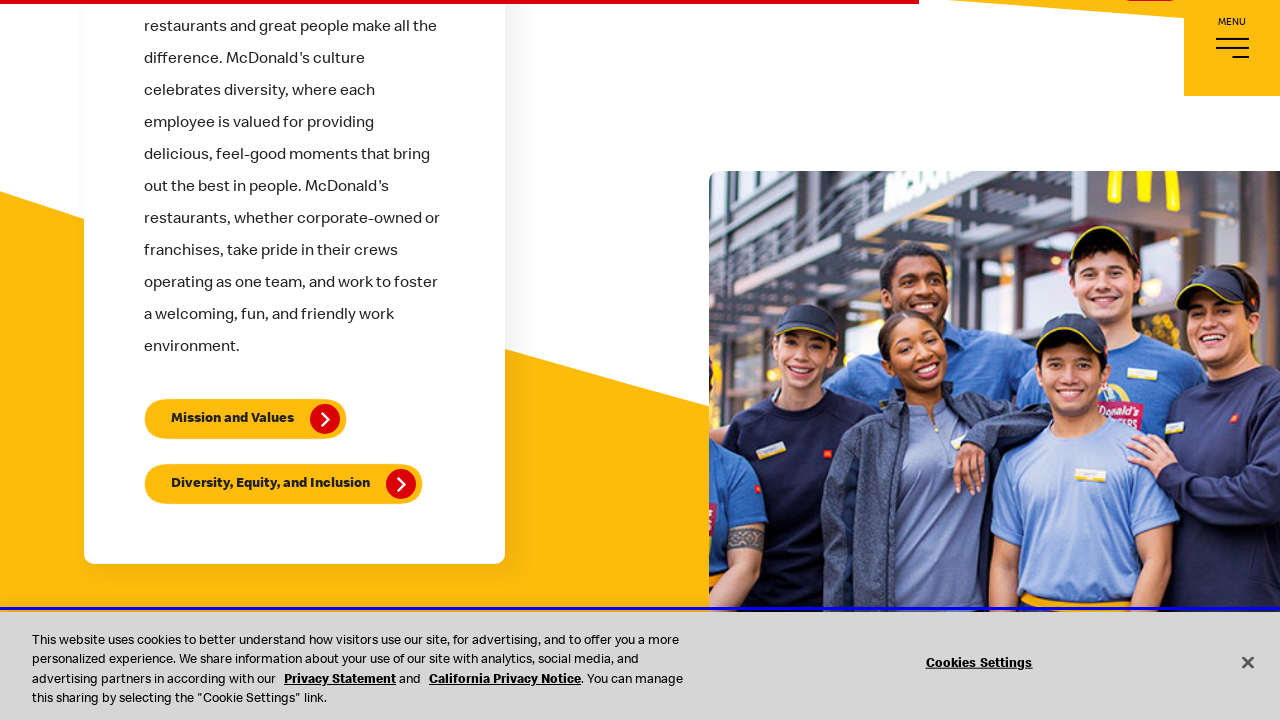

Pressed PageDown key (scroll 11 of 20)
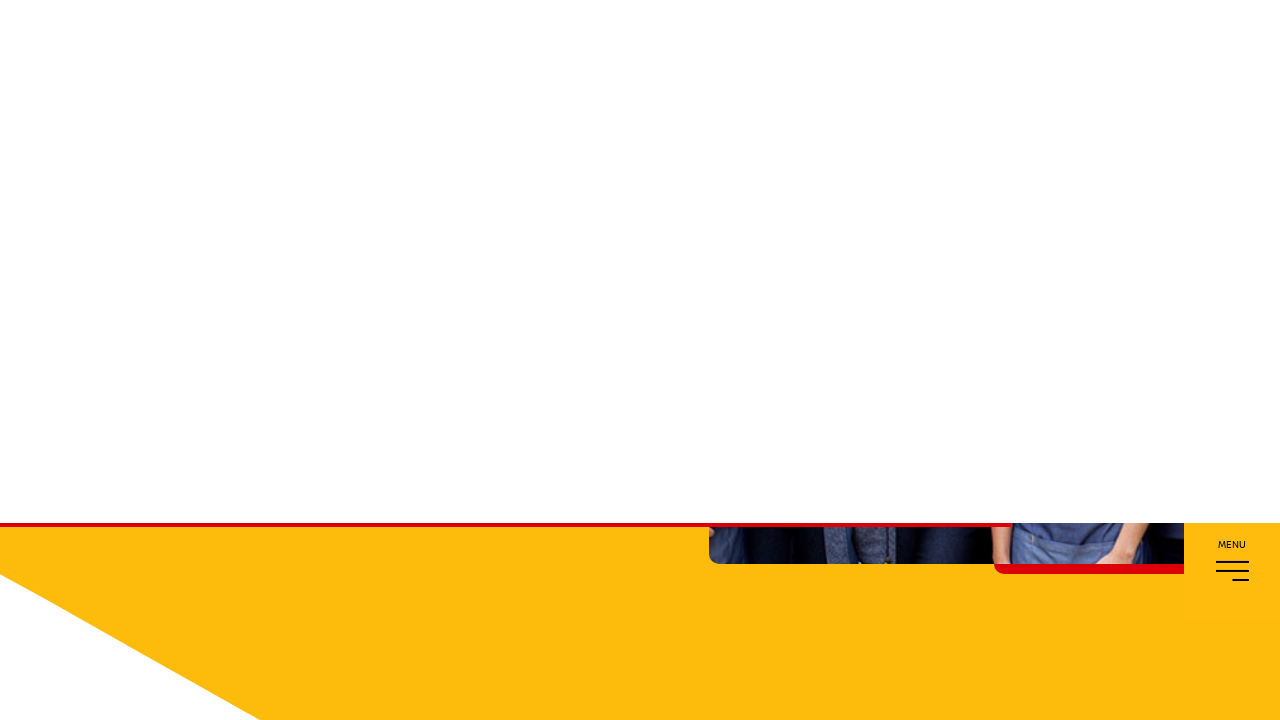

Waited 300ms between scroll actions
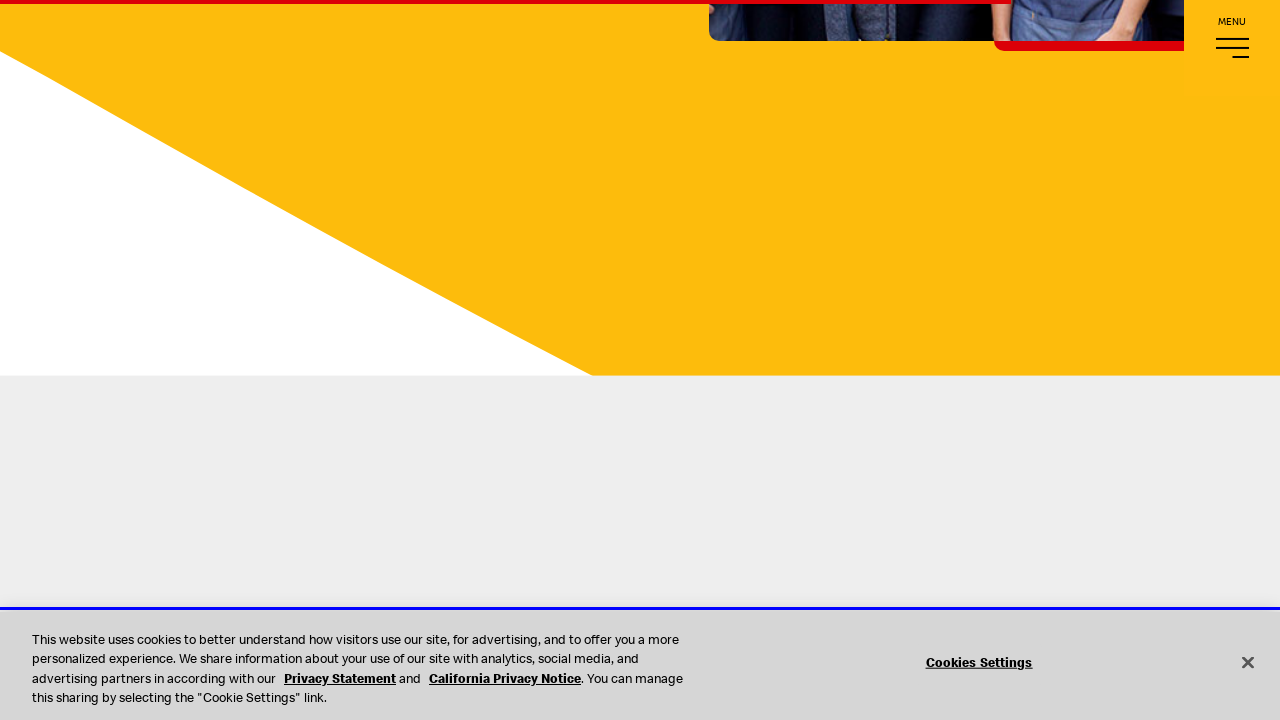

Pressed PageDown key (scroll 12 of 20)
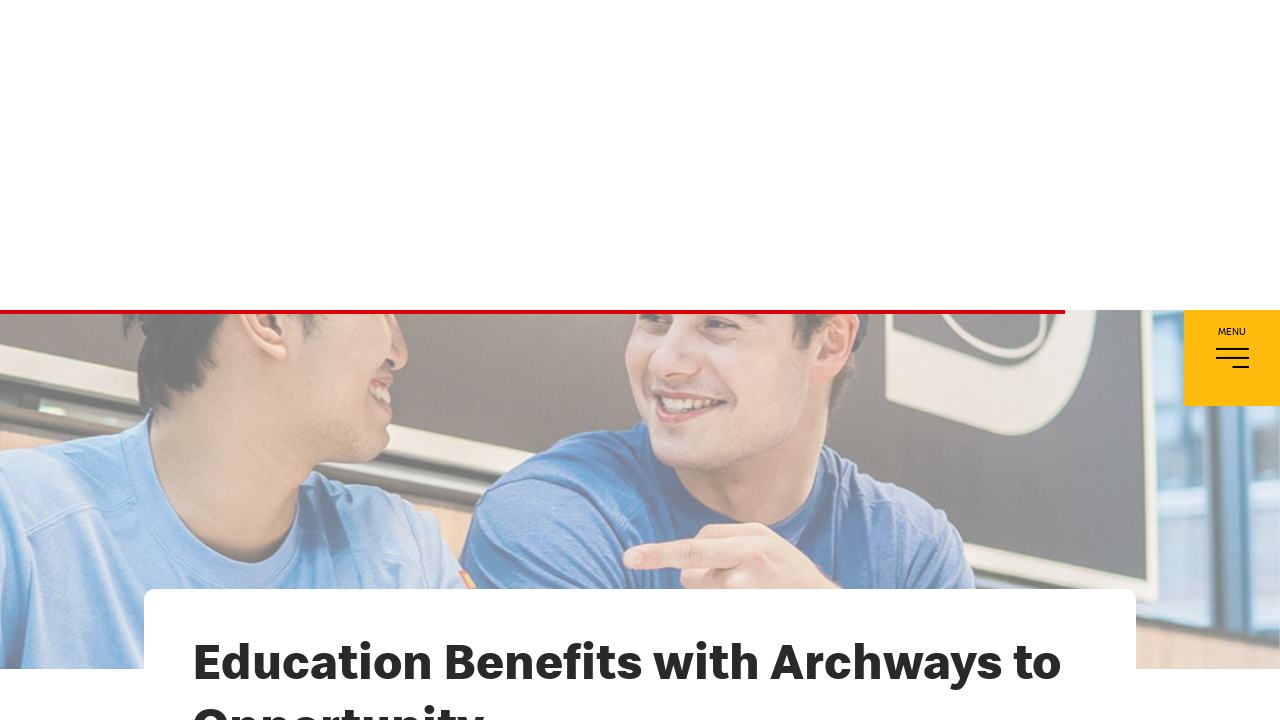

Waited 300ms between scroll actions
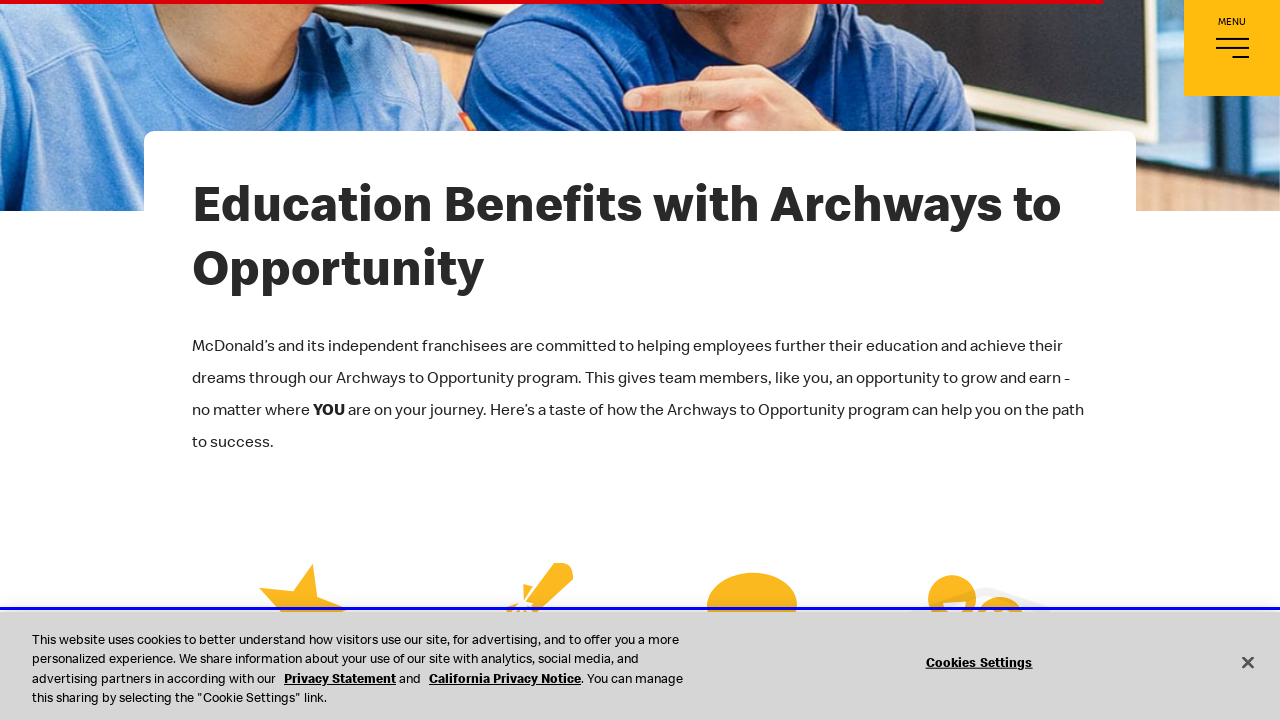

Pressed PageDown key (scroll 13 of 20)
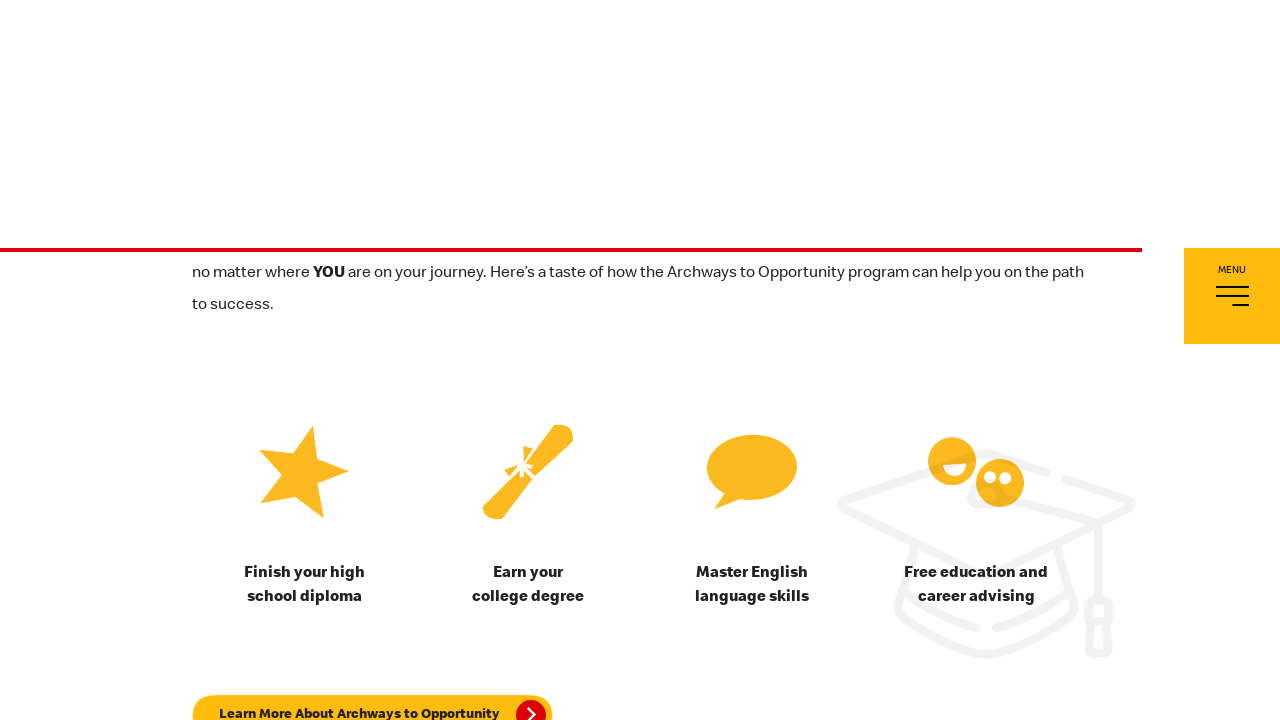

Waited 300ms between scroll actions
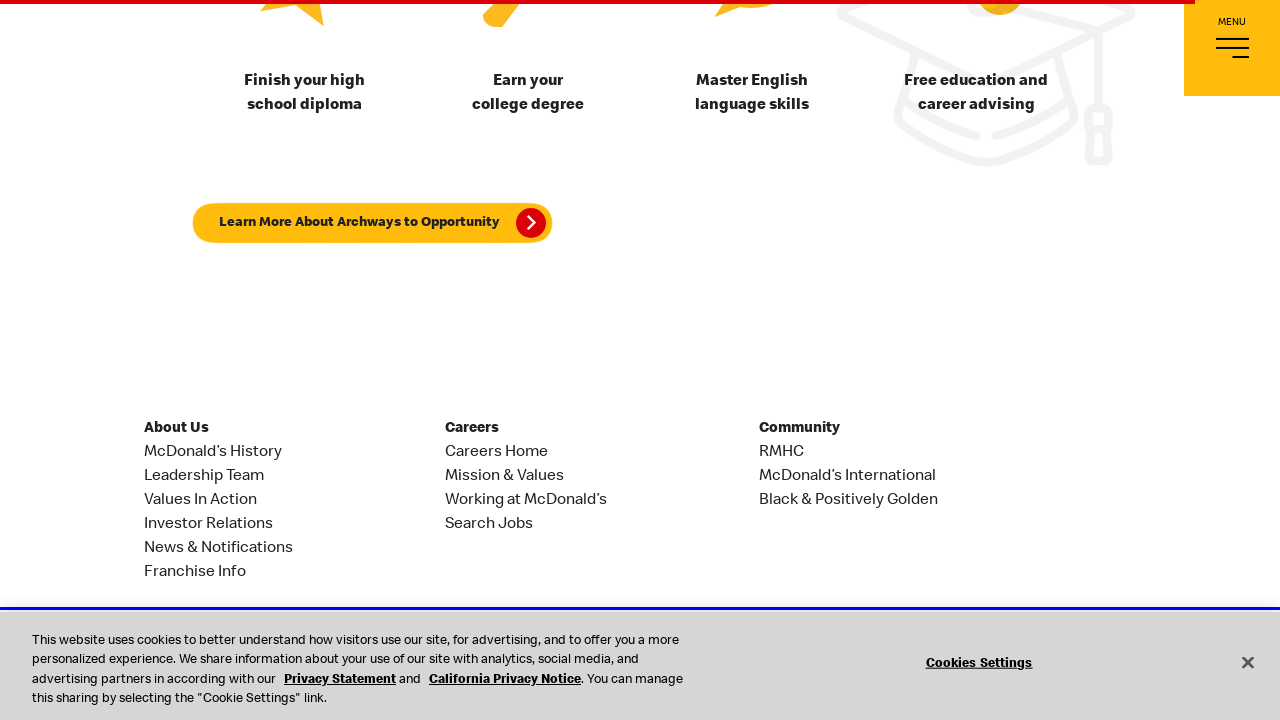

Pressed PageDown key (scroll 14 of 20)
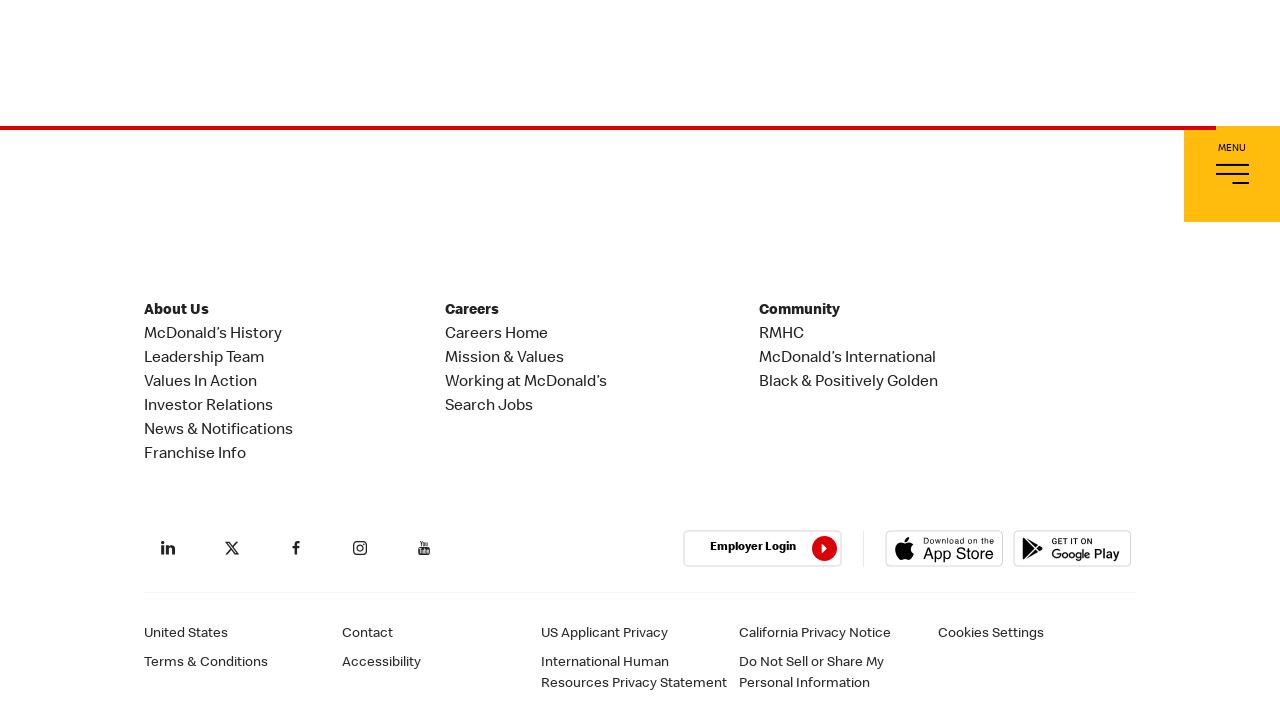

Waited 300ms between scroll actions
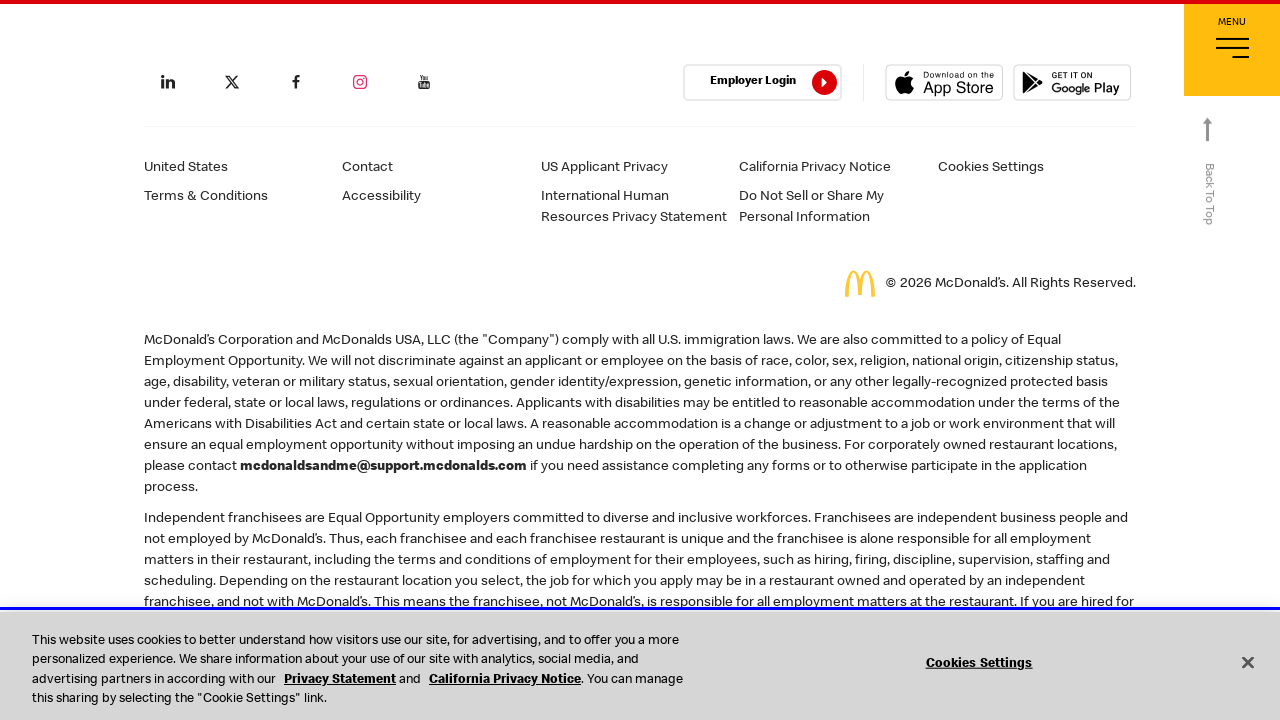

Pressed PageDown key (scroll 15 of 20)
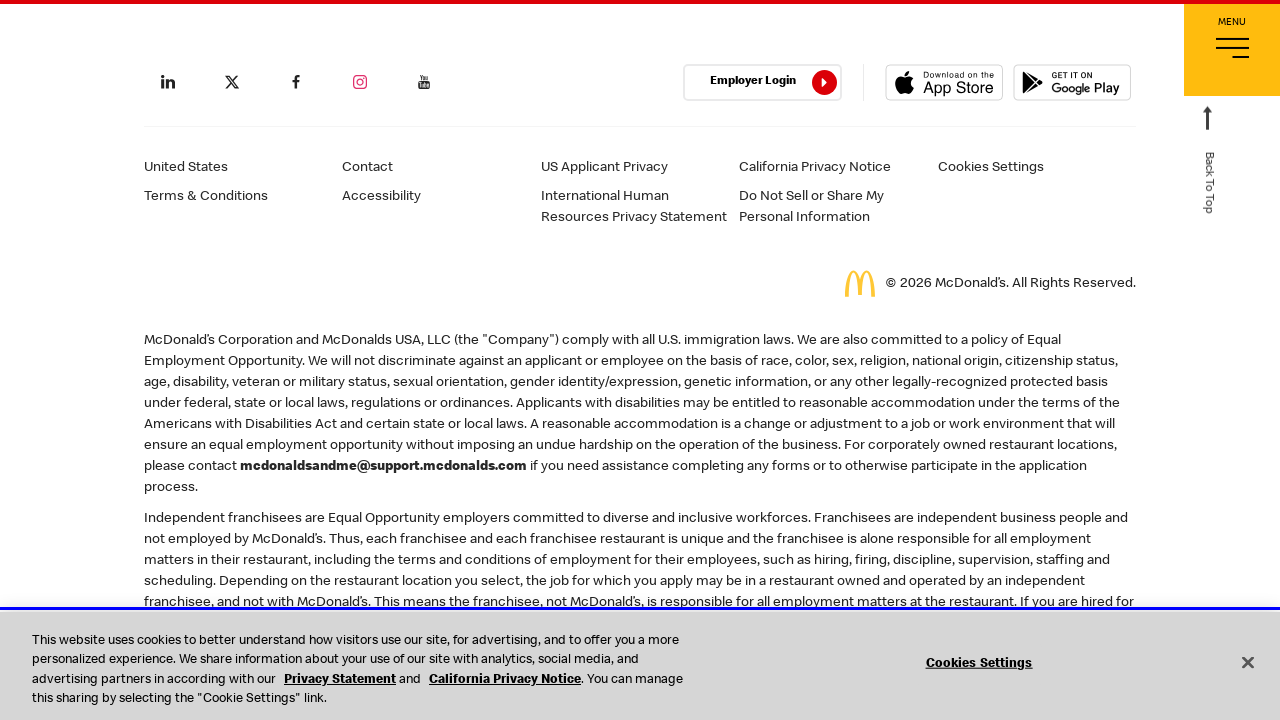

Waited 300ms between scroll actions
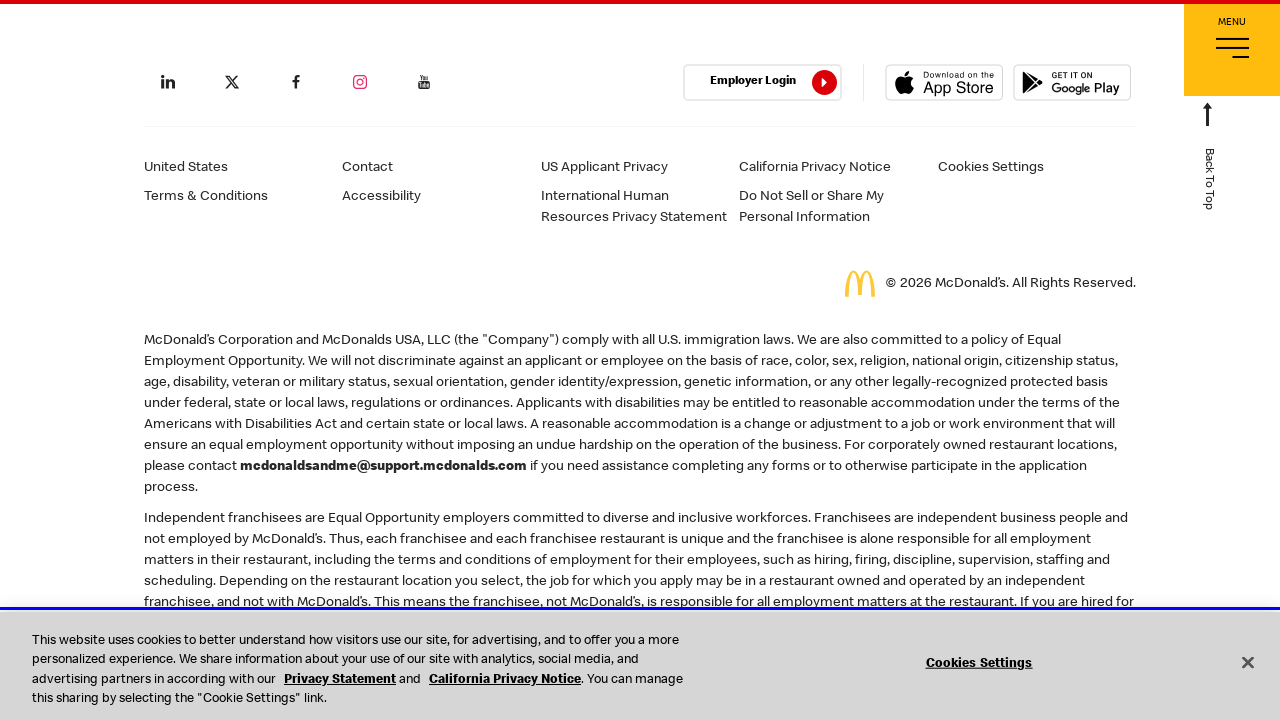

Pressed PageDown key (scroll 16 of 20)
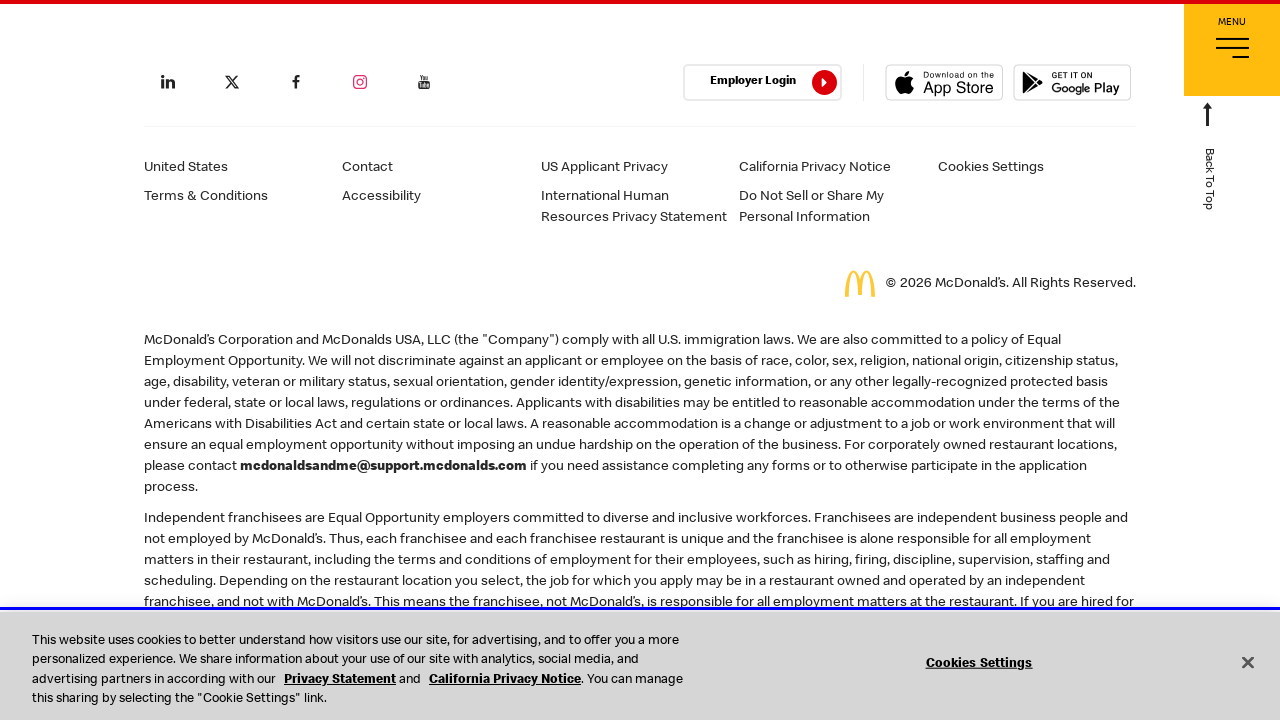

Waited 300ms between scroll actions
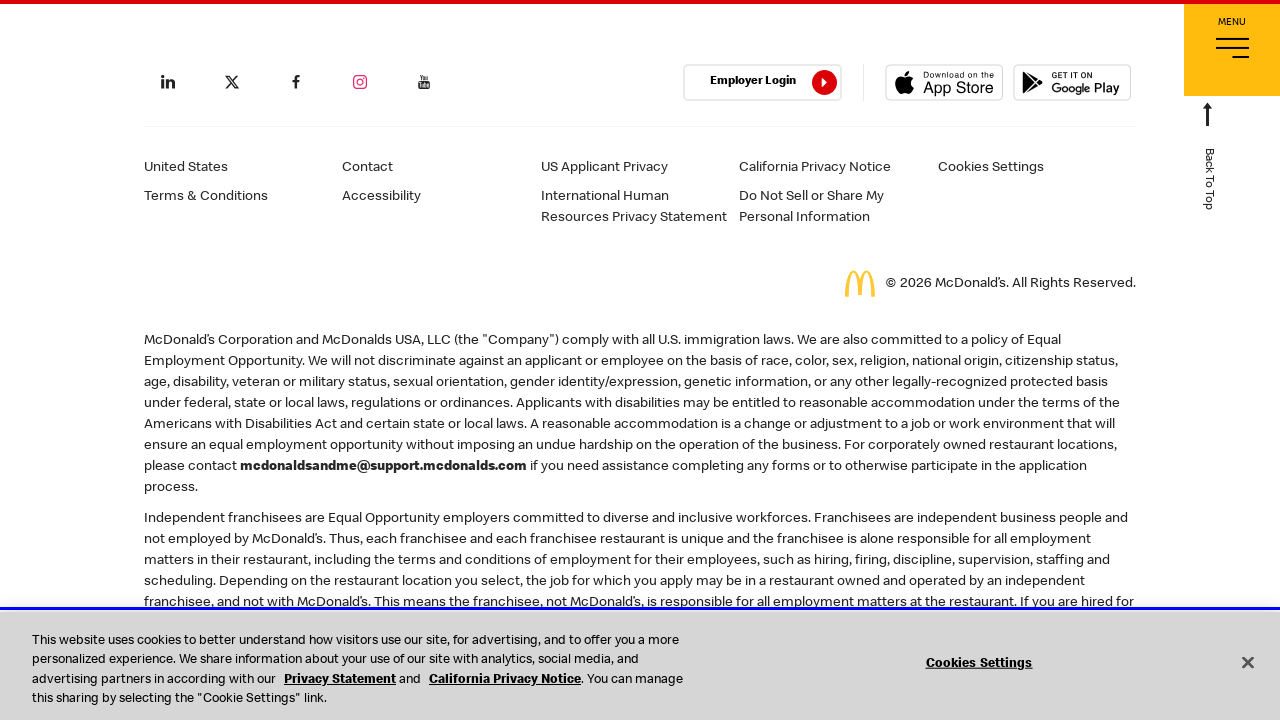

Pressed PageDown key (scroll 17 of 20)
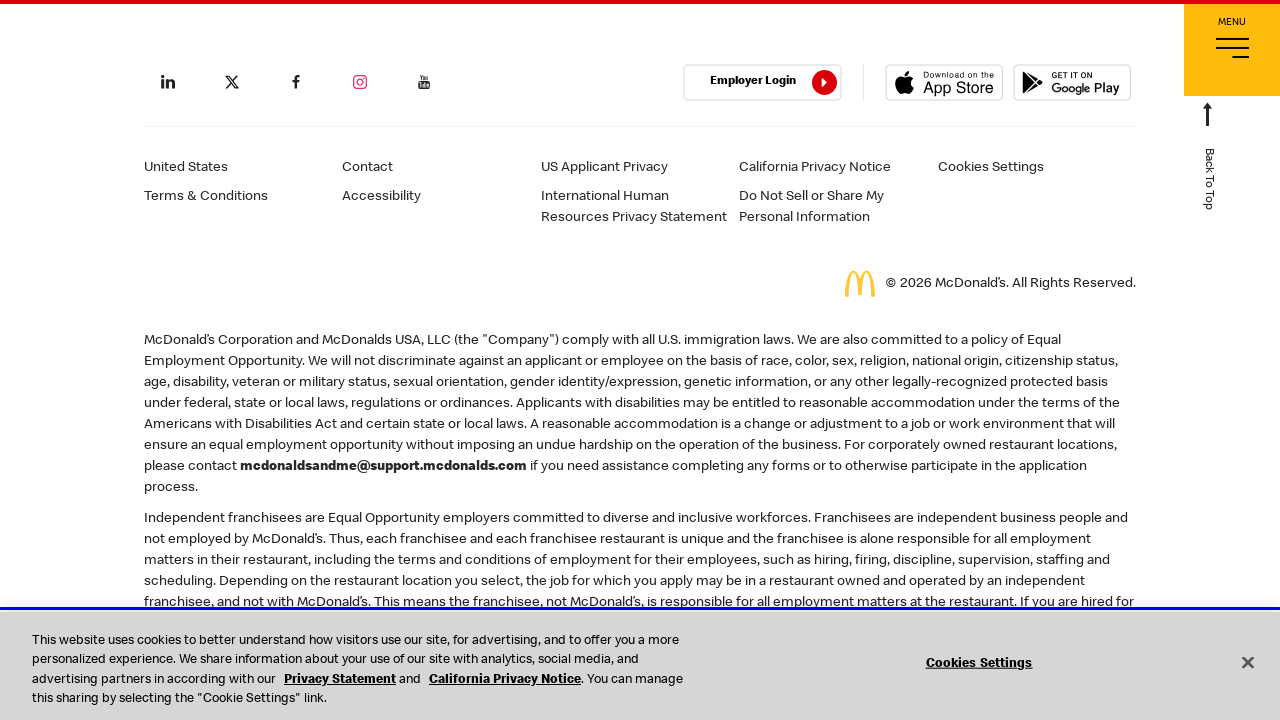

Waited 300ms between scroll actions
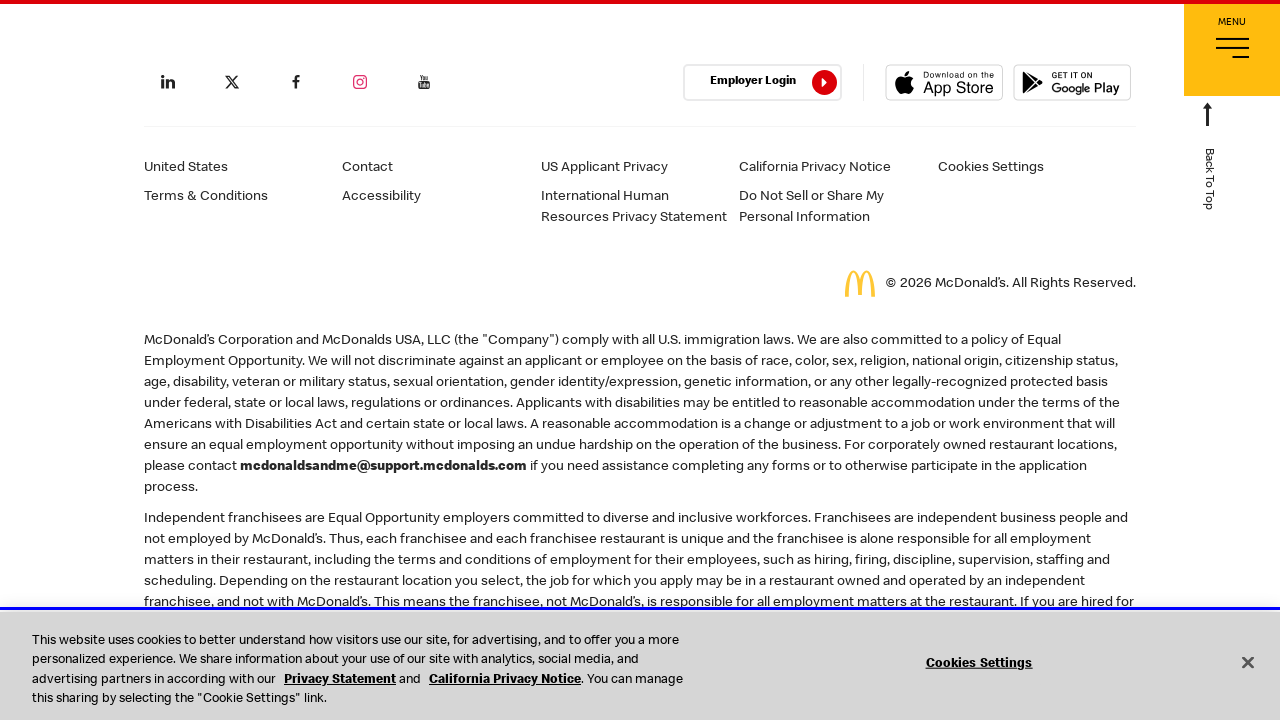

Pressed PageDown key (scroll 18 of 20)
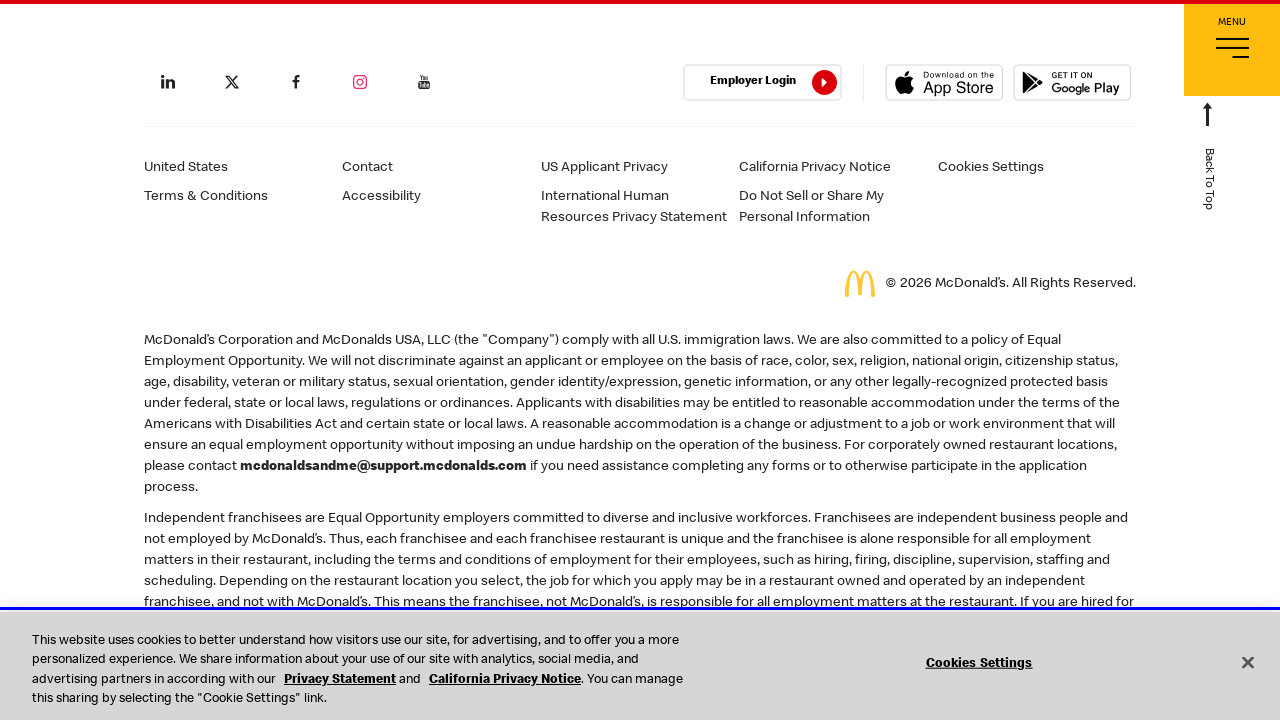

Waited 300ms between scroll actions
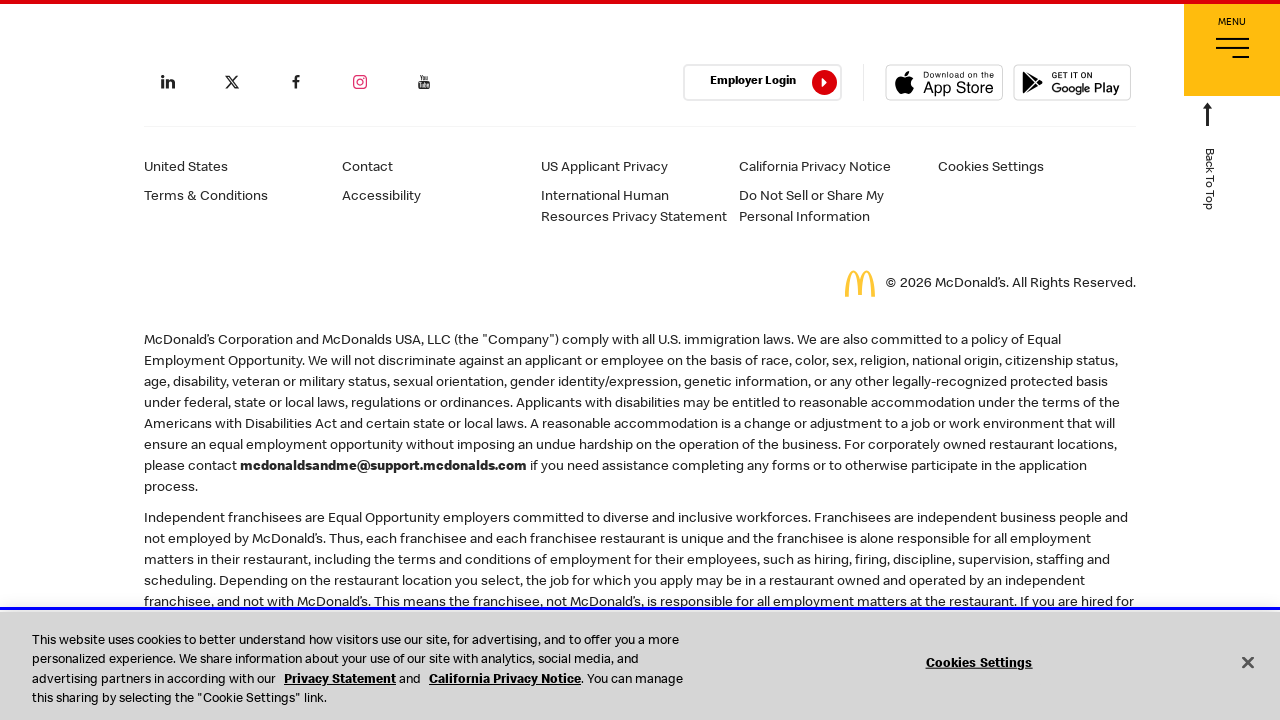

Pressed PageDown key (scroll 19 of 20)
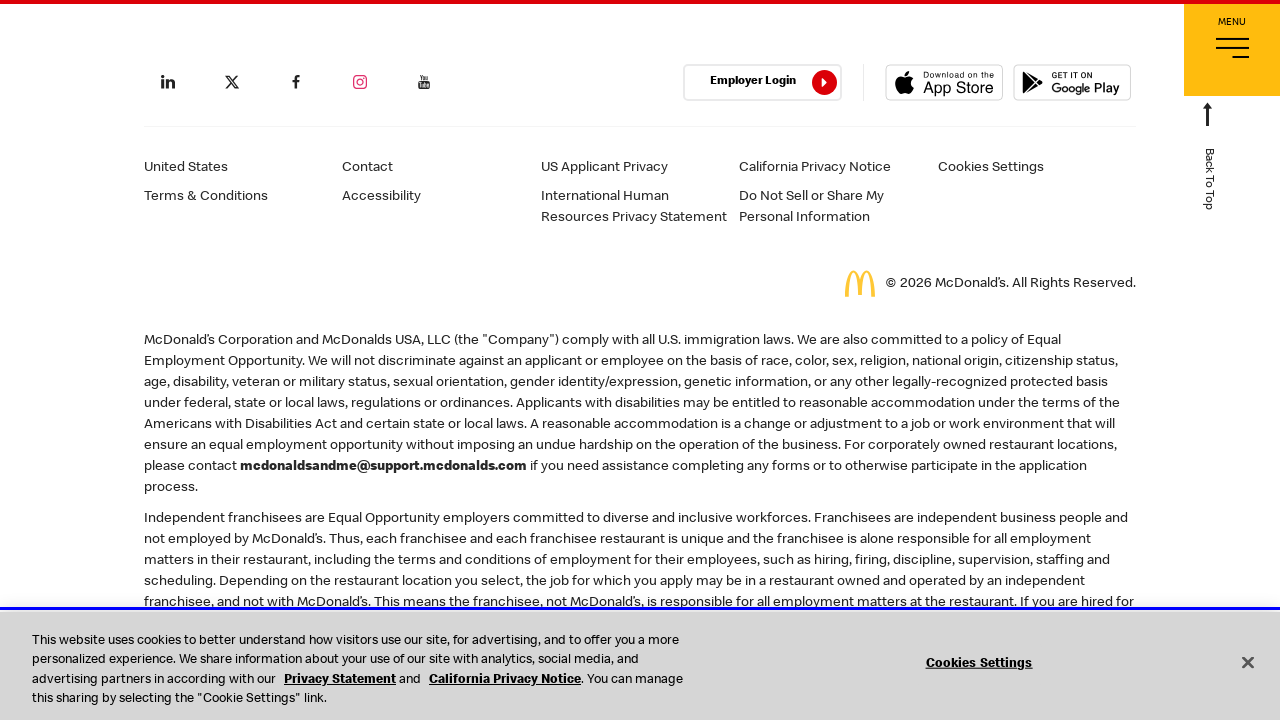

Waited 300ms between scroll actions
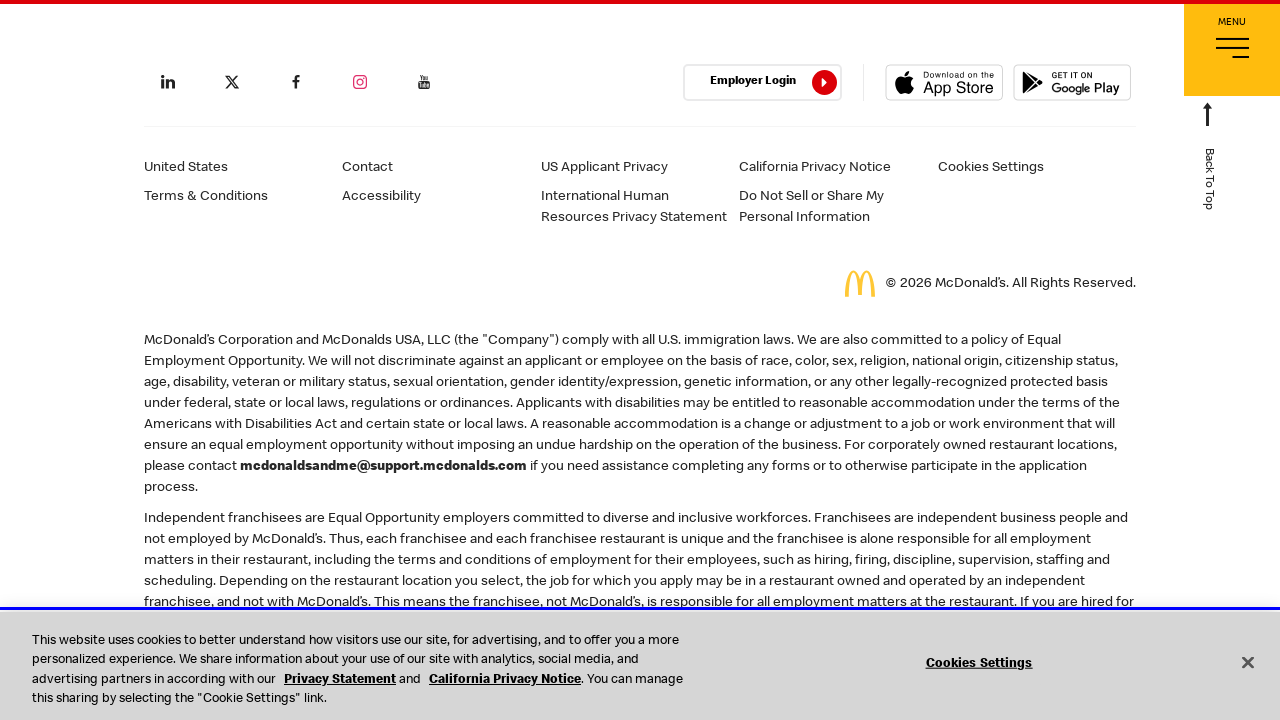

Pressed PageDown key (scroll 20 of 20)
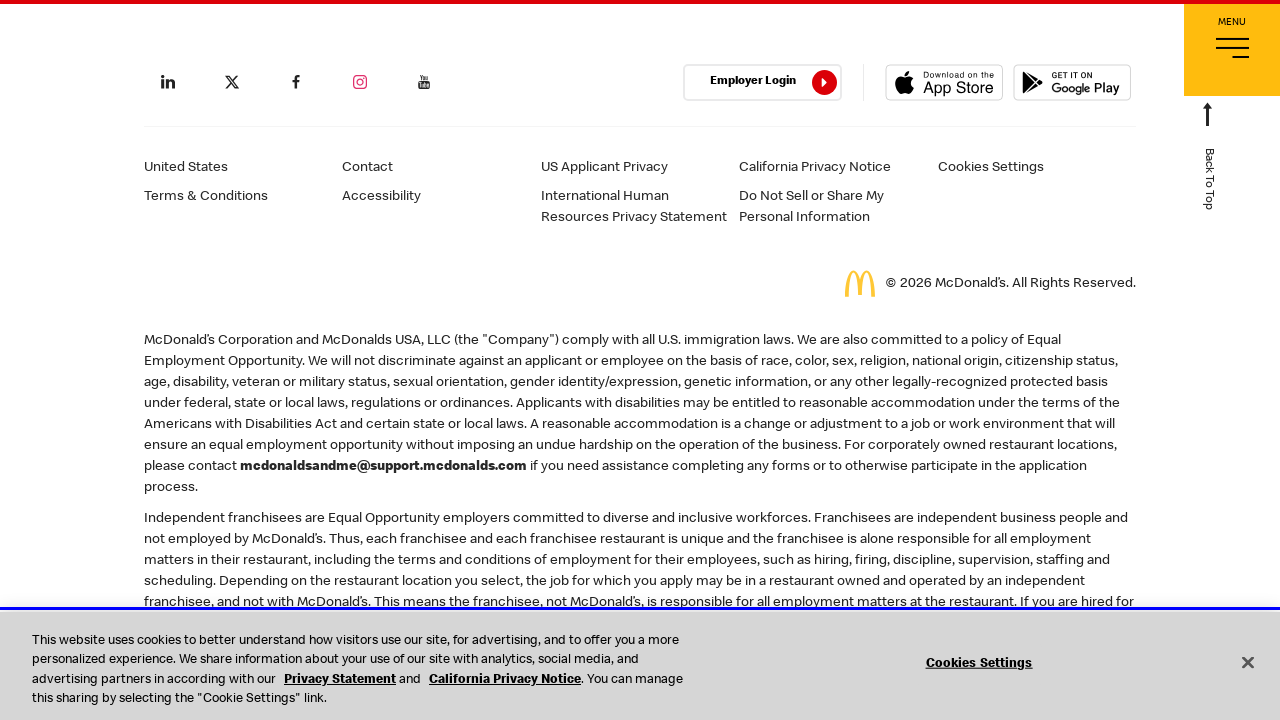

Waited 300ms between scroll actions
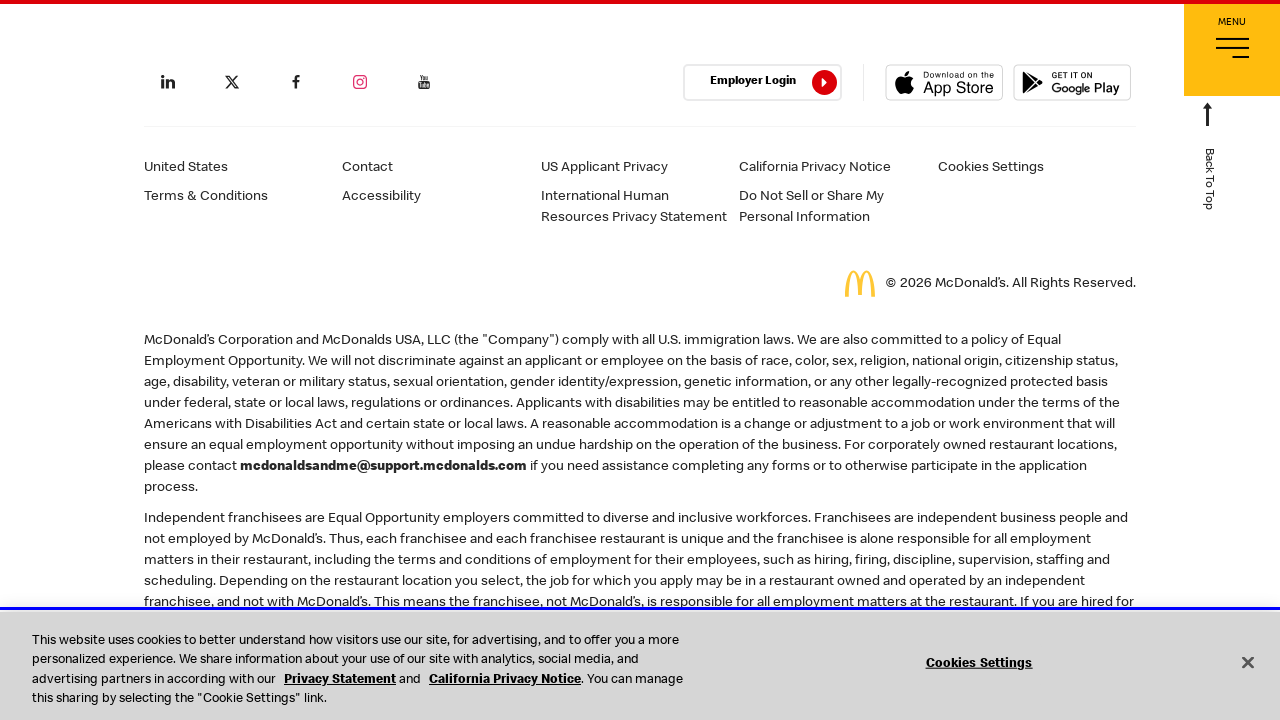

Final wait of 2000ms after scrolling completed
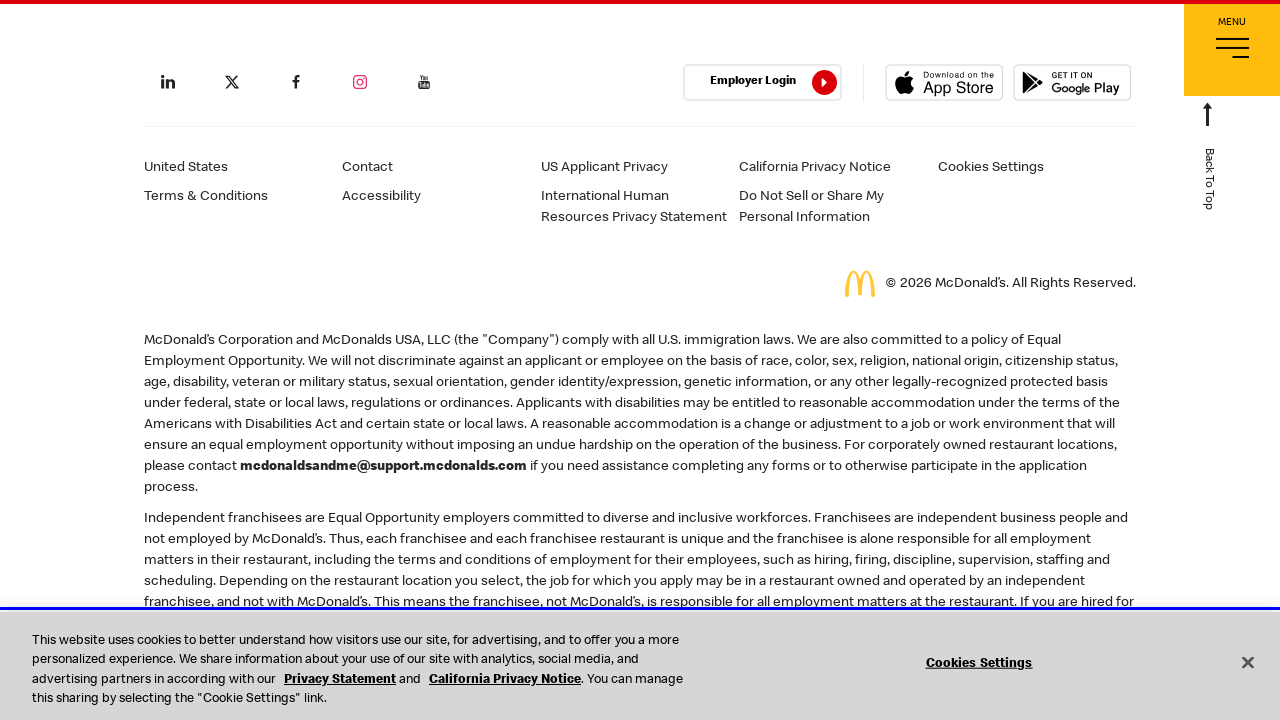

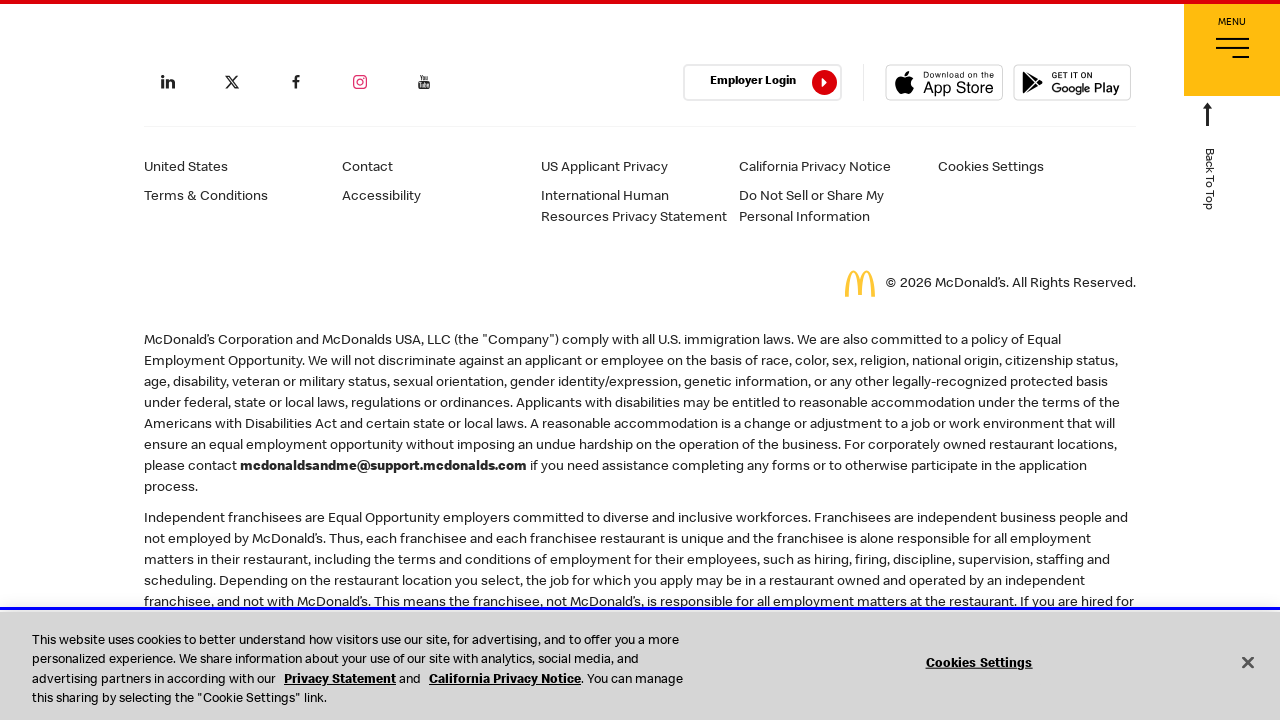